Navigates to an automation practice page and verifies that footer links are present and accessible by checking that link elements exist with valid href attributes

Starting URL: https://rahulshettyacademy.com/AutomationPractice/

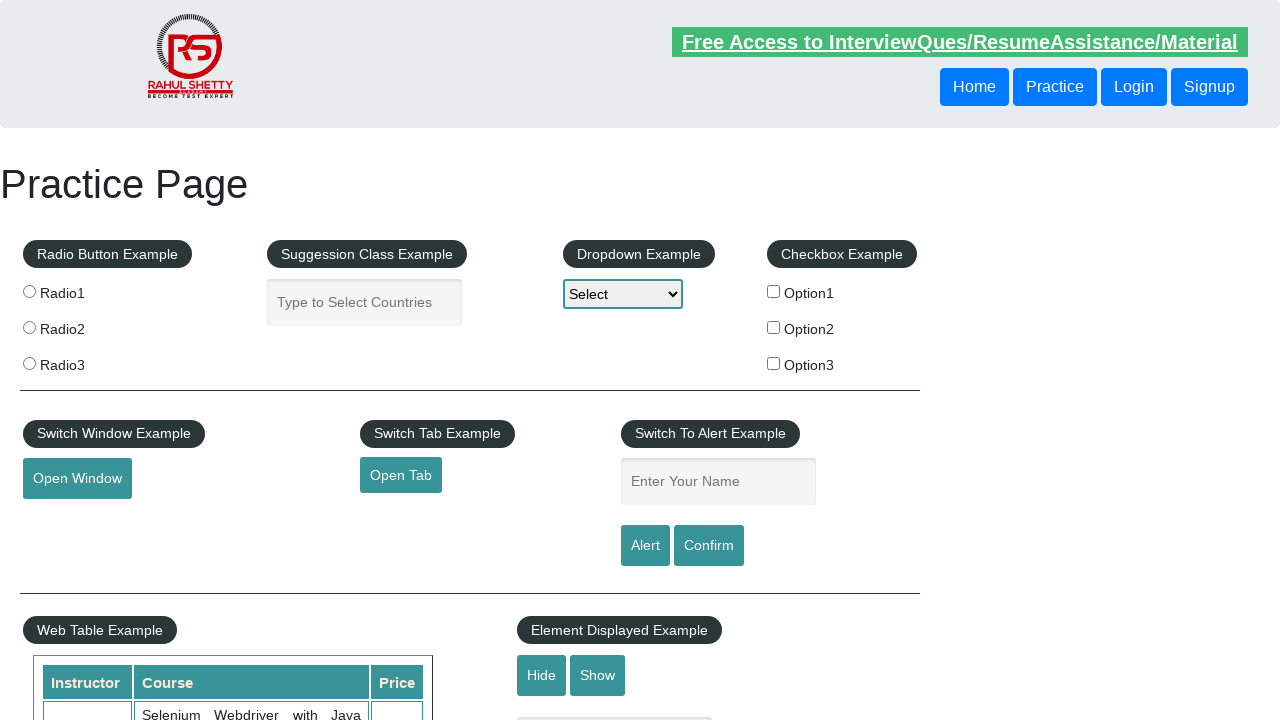

Page loaded with domcontentloaded state
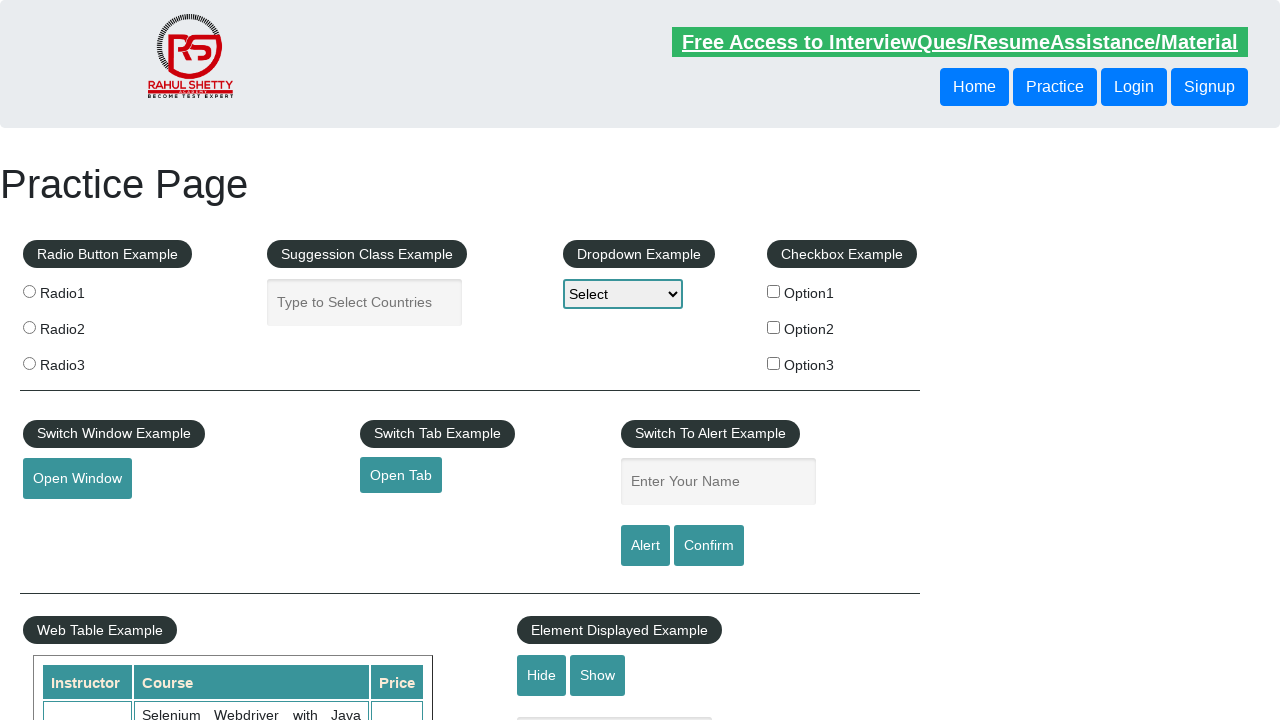

Footer links selector found and ready
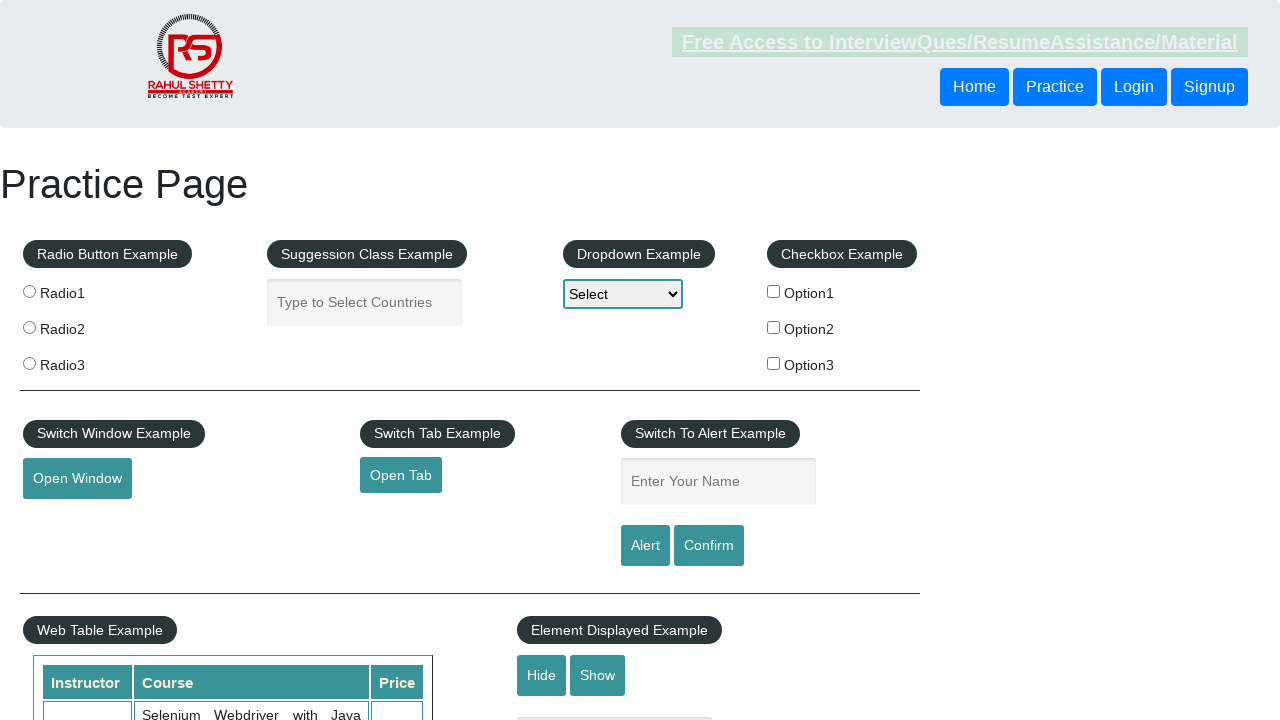

Retrieved all footer link elements
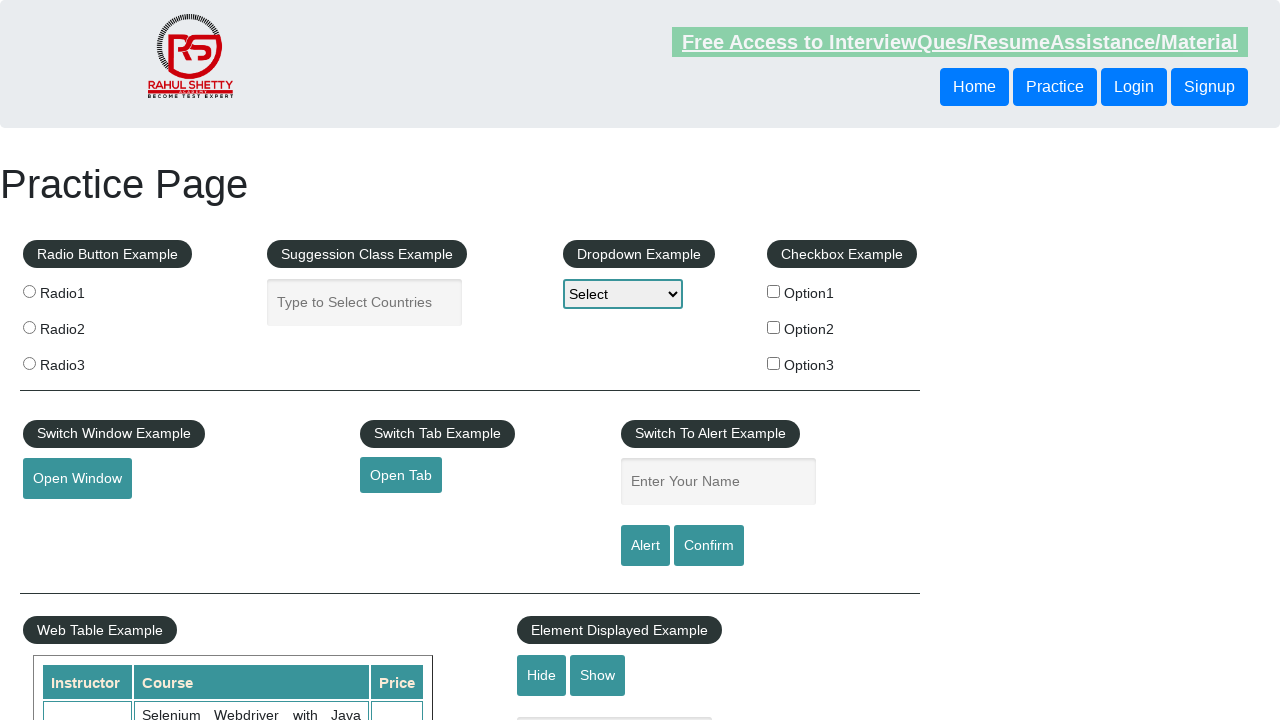

Found 20 footer links
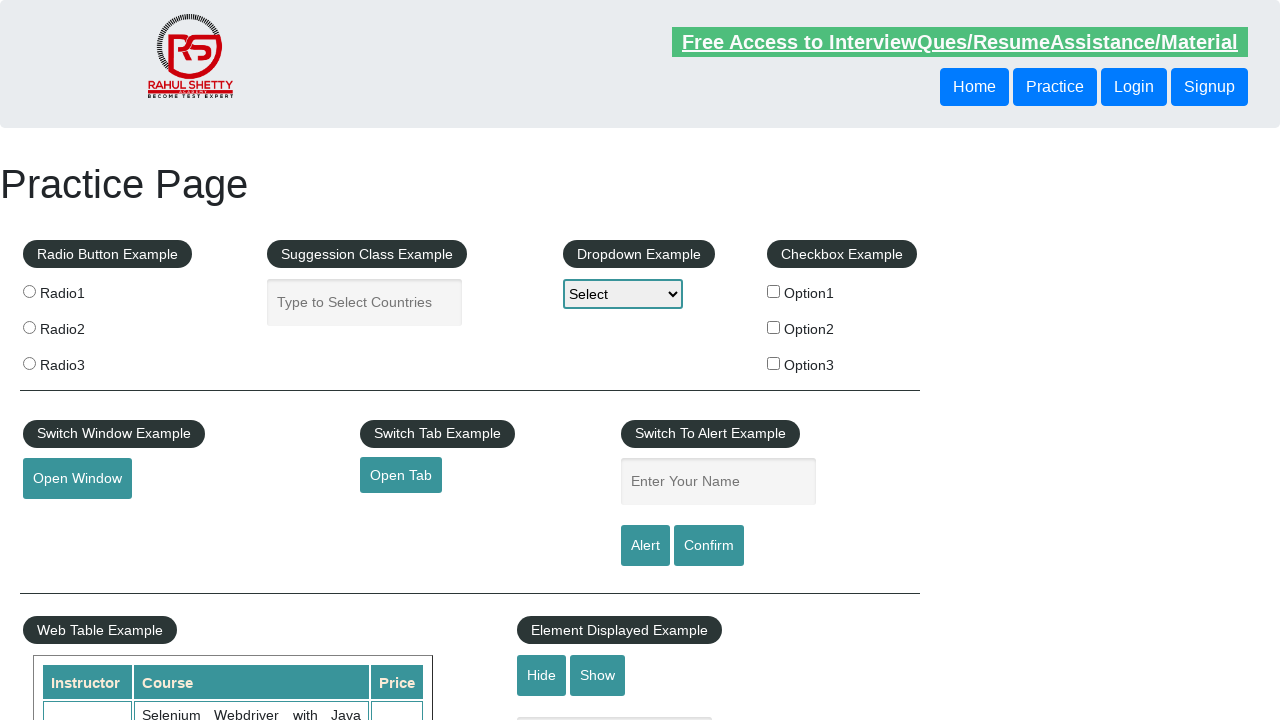

Verified that footer links are present (count > 0)
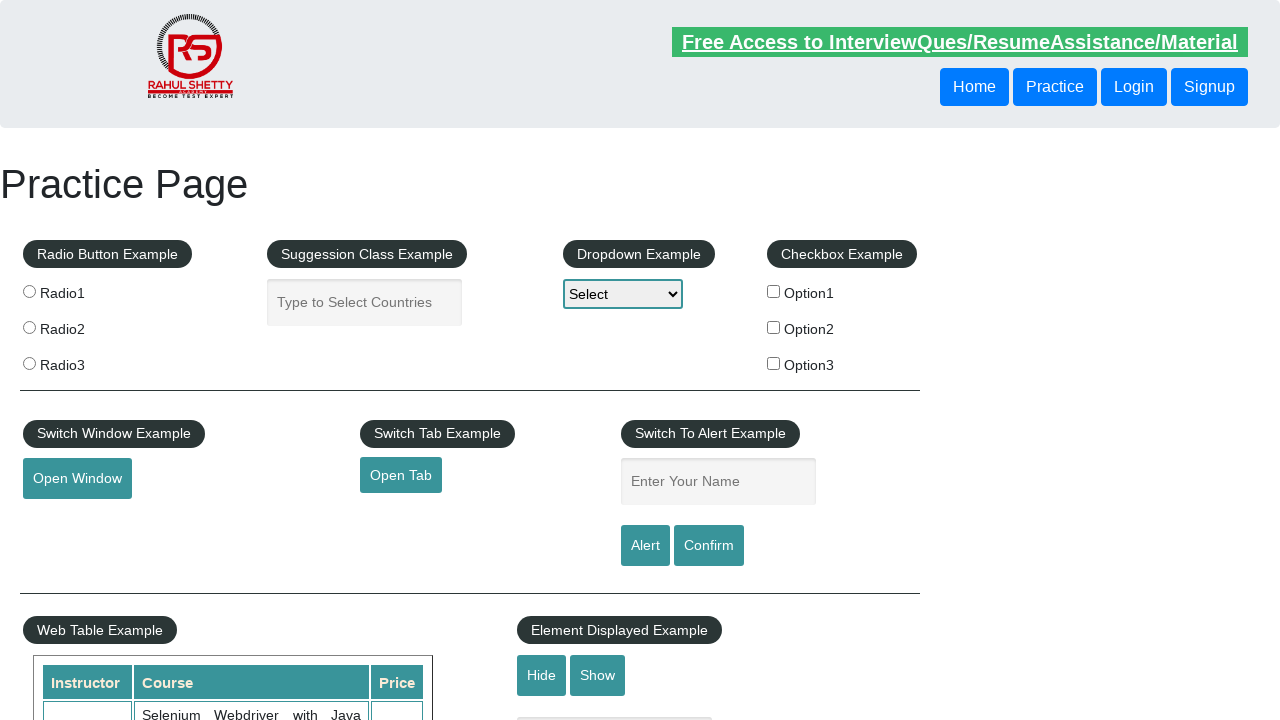

Retrieved href attribute from footer link 0: '#'
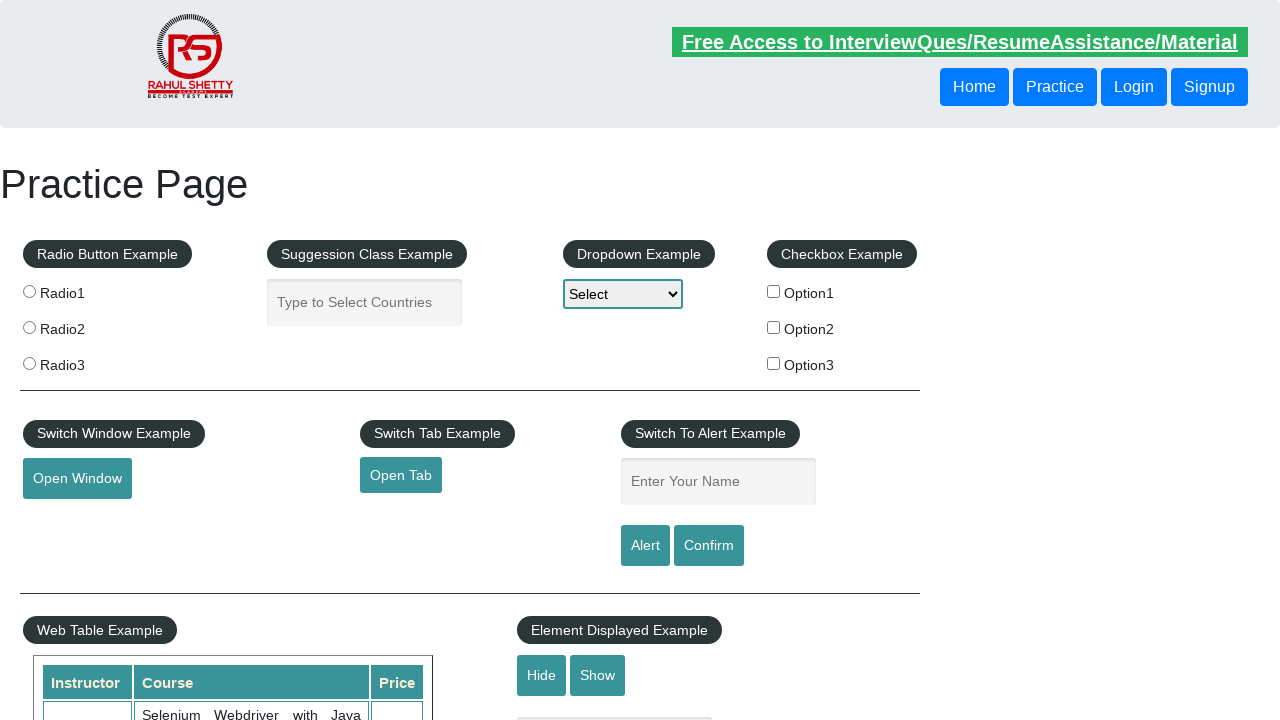

Verified that footer link 0 has a valid href attribute
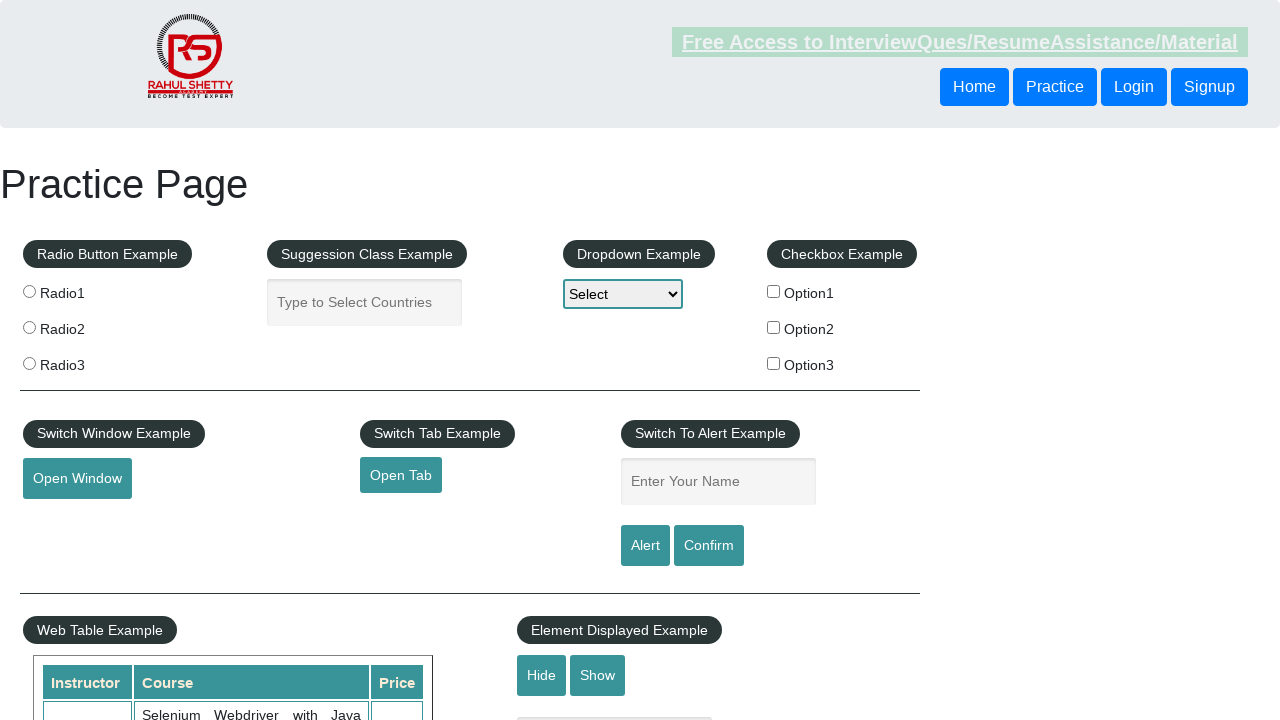

Retrieved href attribute from footer link 1: 'http://www.restapitutorial.com/'
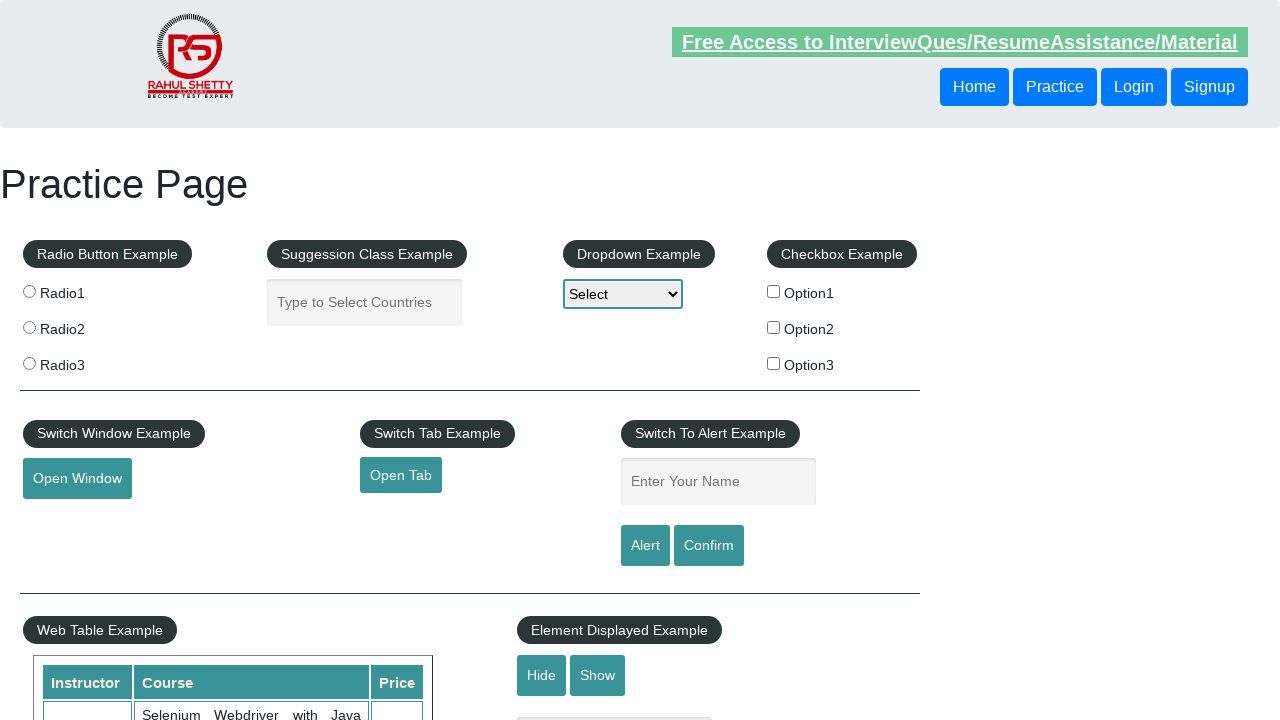

Verified that footer link 1 has a valid href attribute
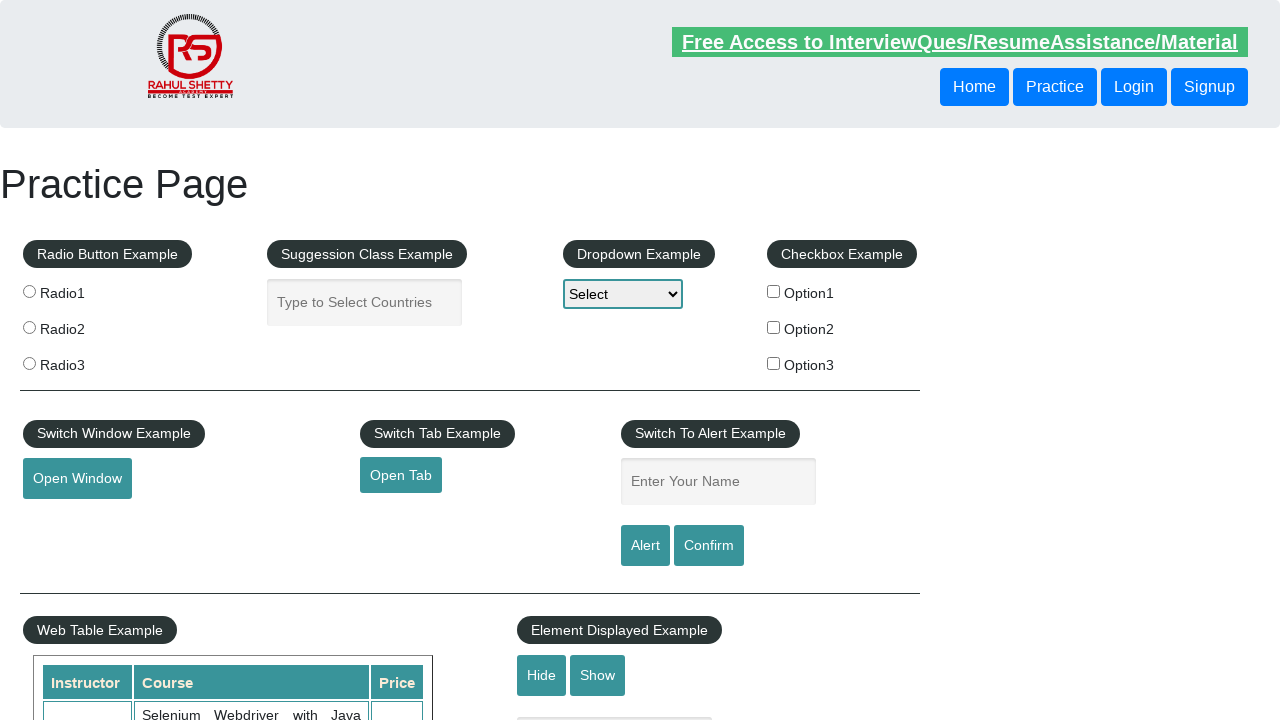

Retrieved href attribute from footer link 2: 'https://www.soapui.org/'
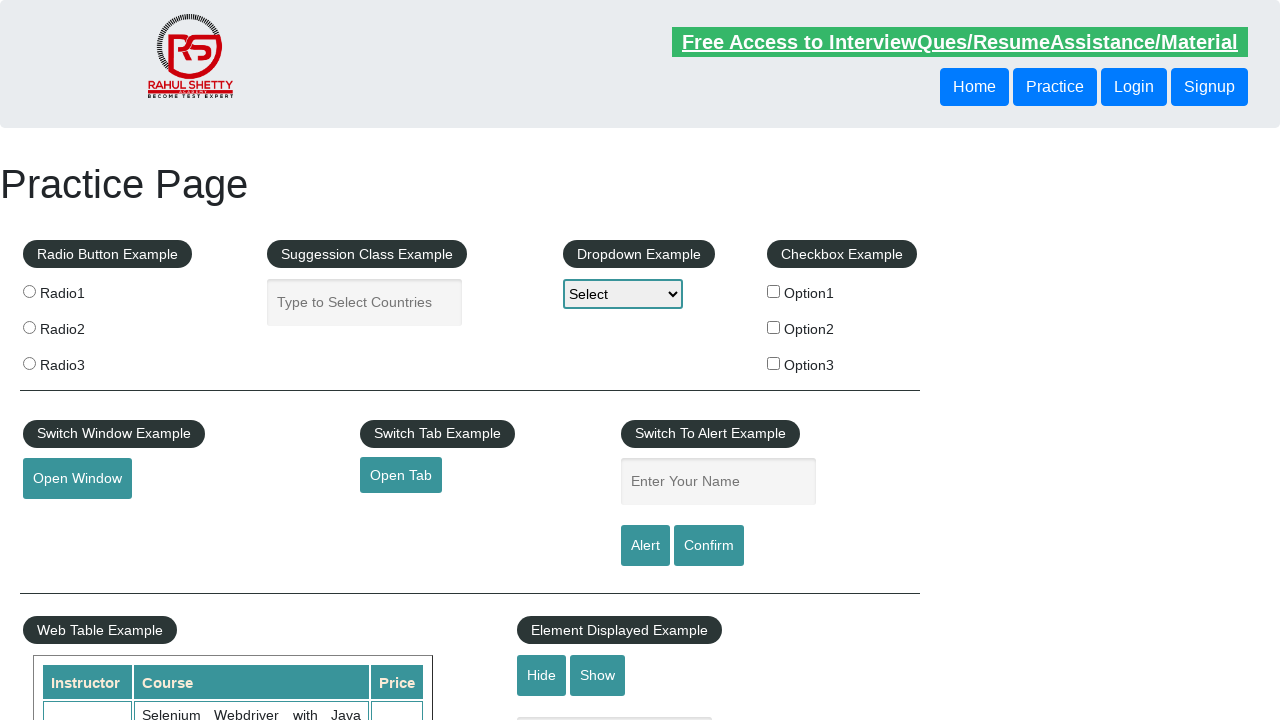

Verified that footer link 2 has a valid href attribute
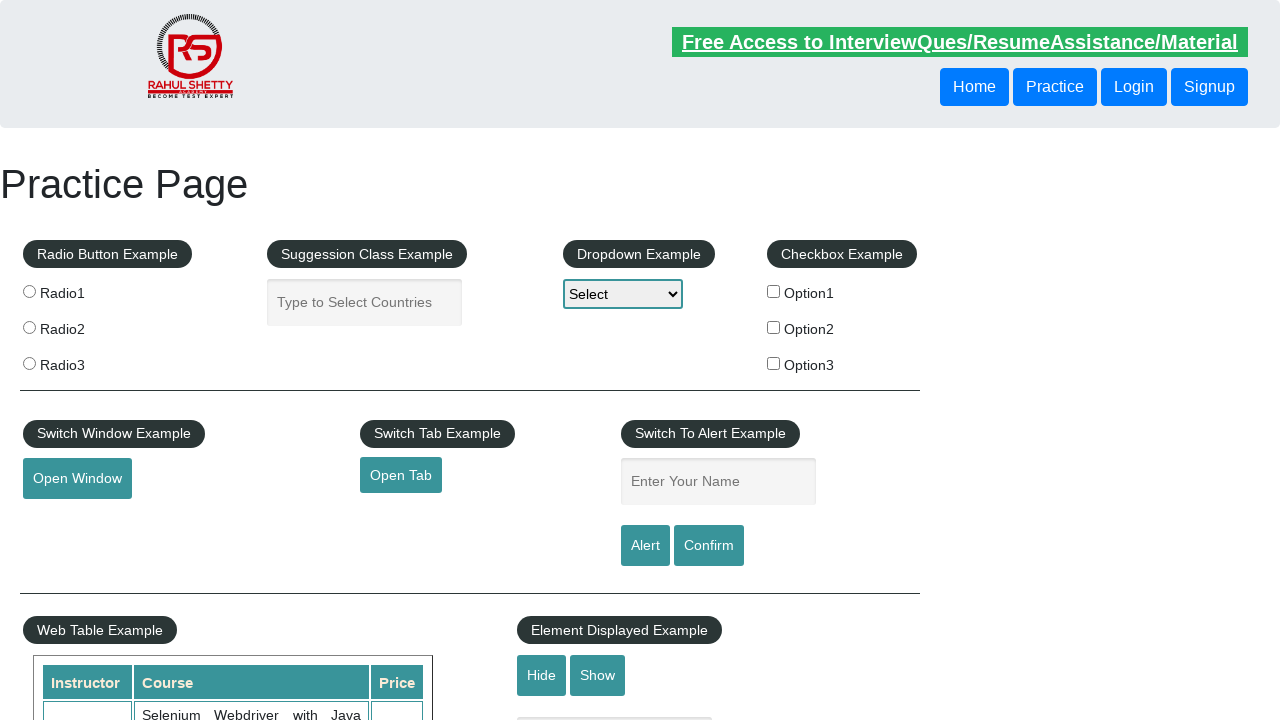

Retrieved href attribute from footer link 3: 'https://courses.rahulshettyacademy.com/p/appium-tutorial'
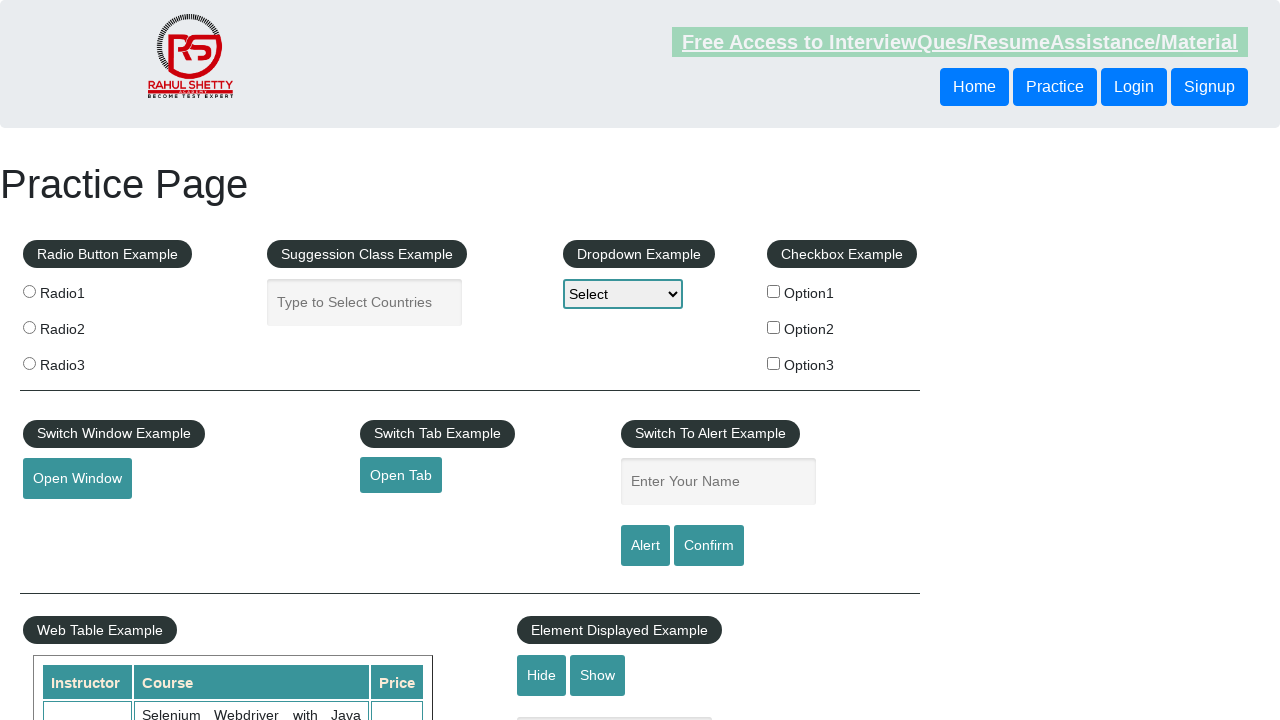

Verified that footer link 3 has a valid href attribute
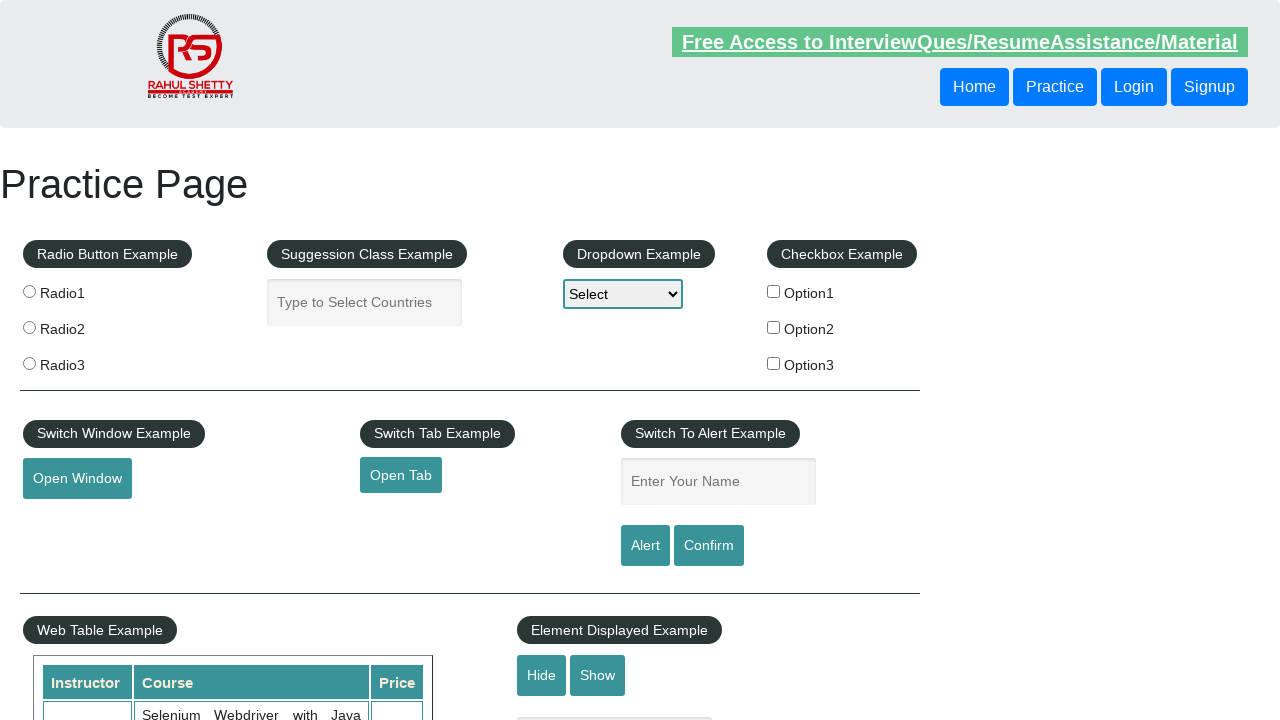

Retrieved href attribute from footer link 4: 'https://jmeter.apache.org/'
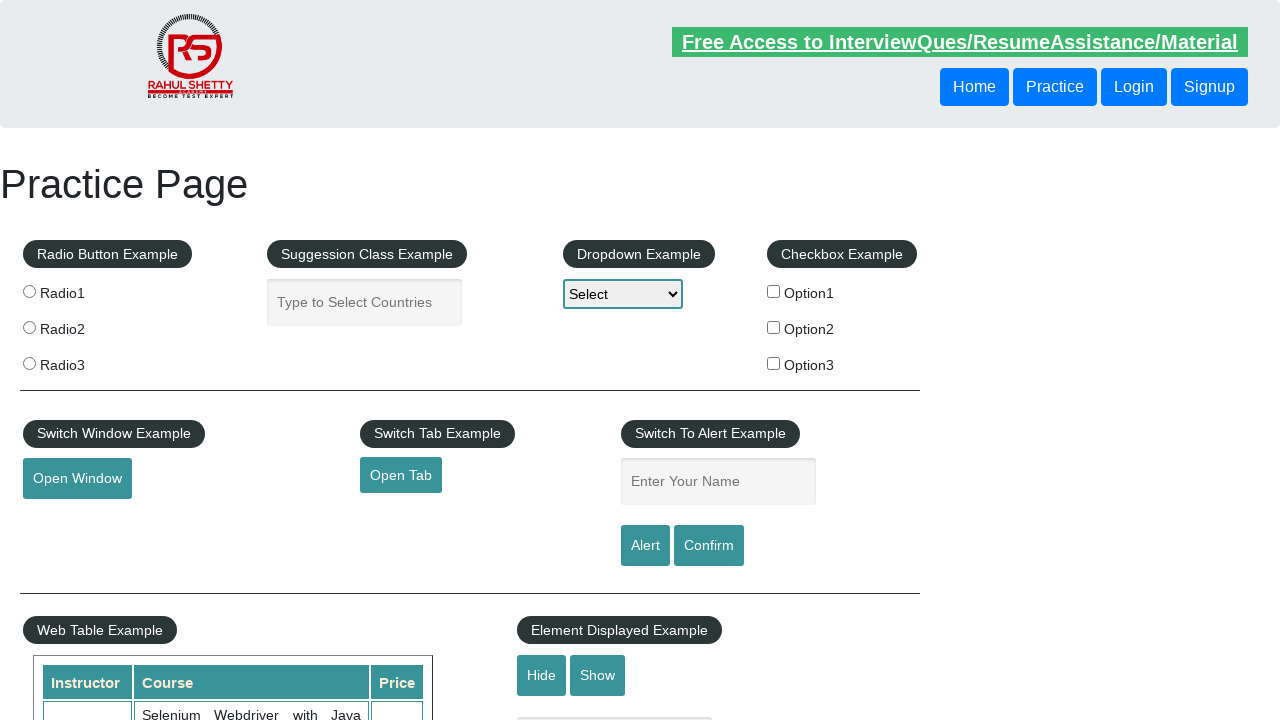

Verified that footer link 4 has a valid href attribute
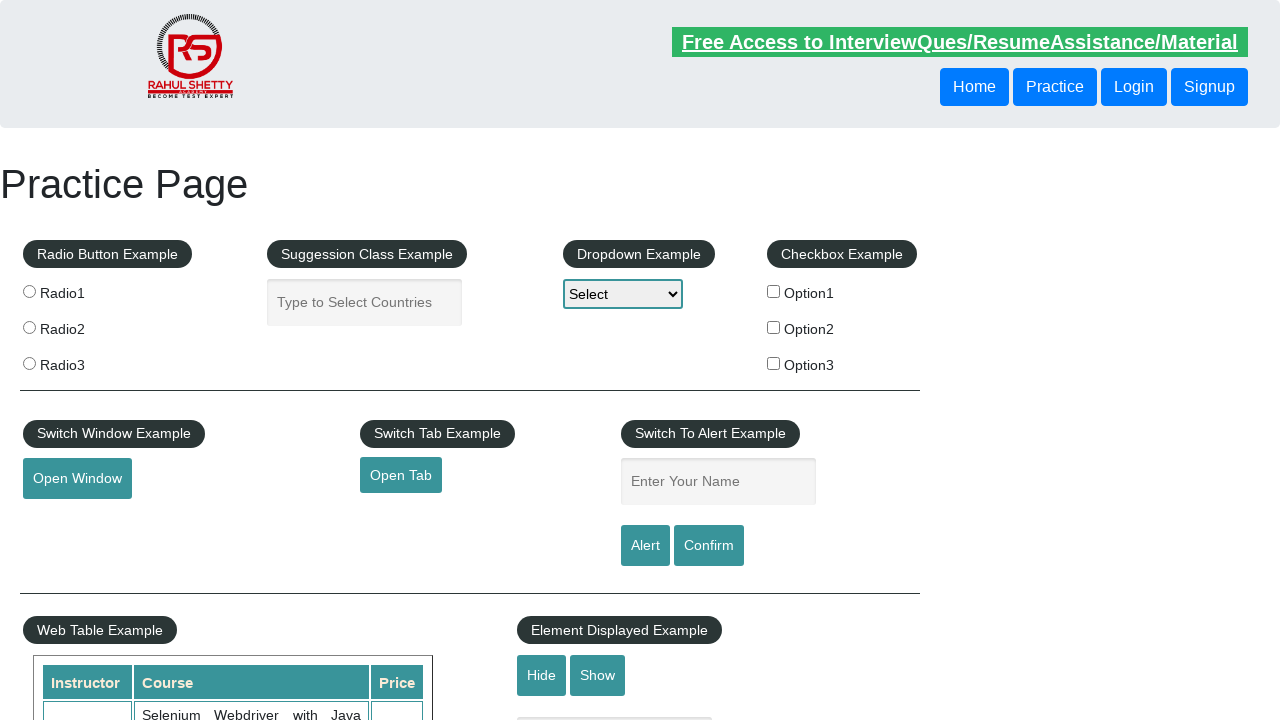

Retrieved href attribute from footer link 5: '#'
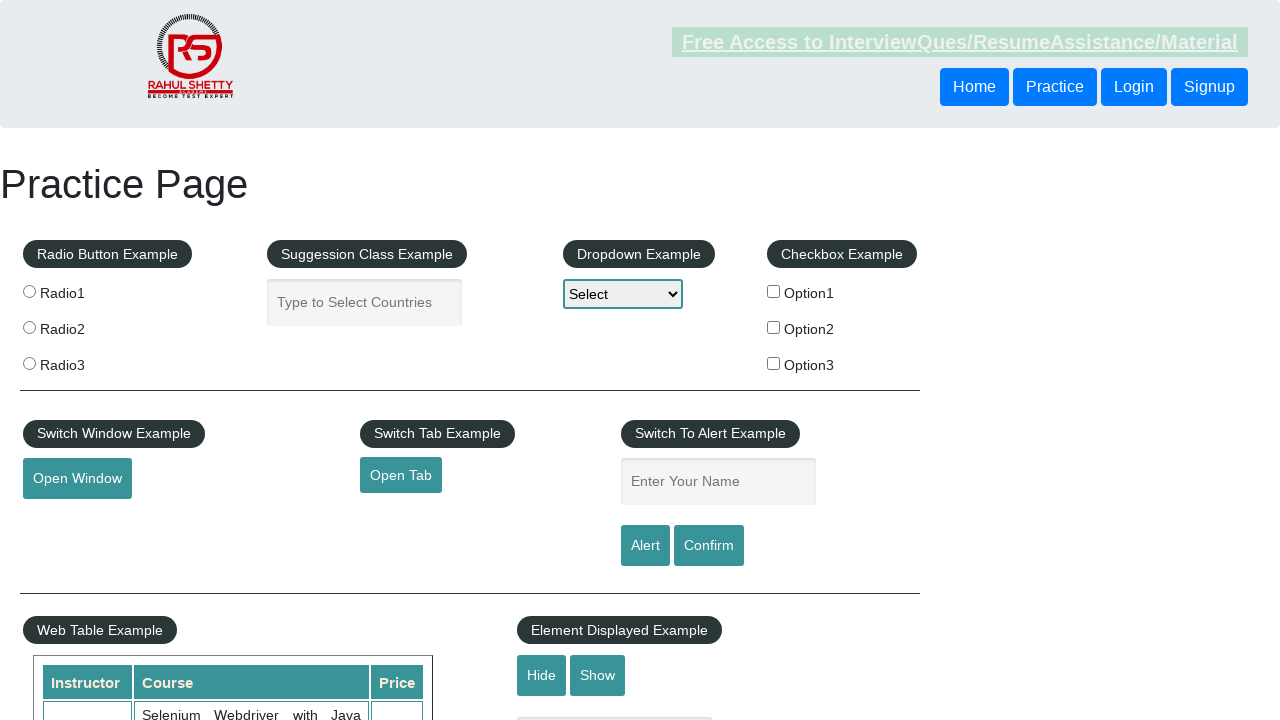

Verified that footer link 5 has a valid href attribute
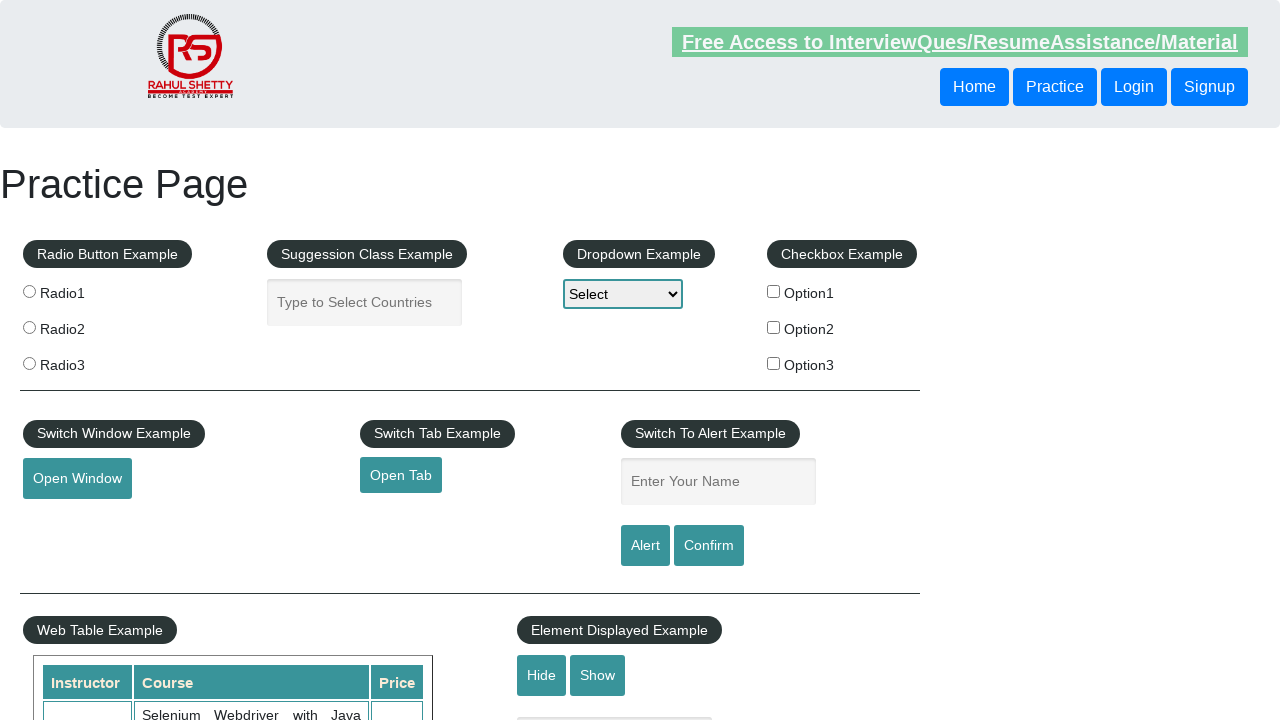

Retrieved href attribute from footer link 6: 'https://rahulshettyacademy.com/brokenlink'
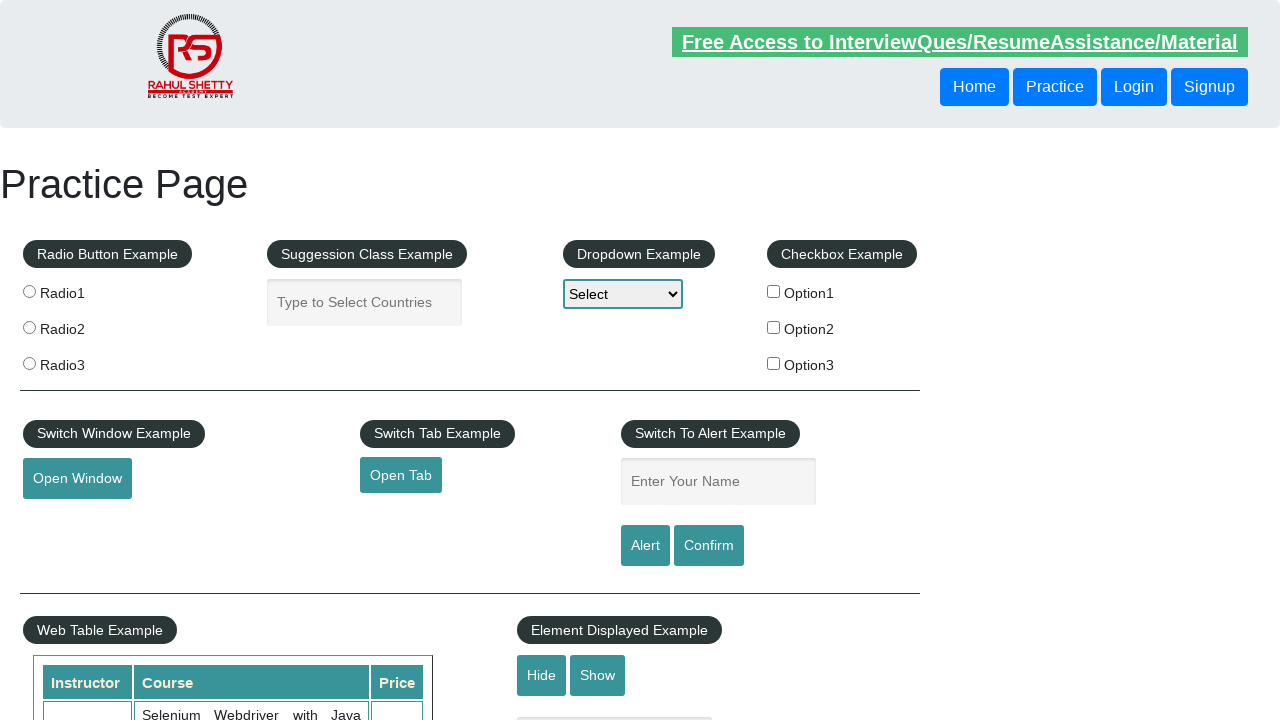

Verified that footer link 6 has a valid href attribute
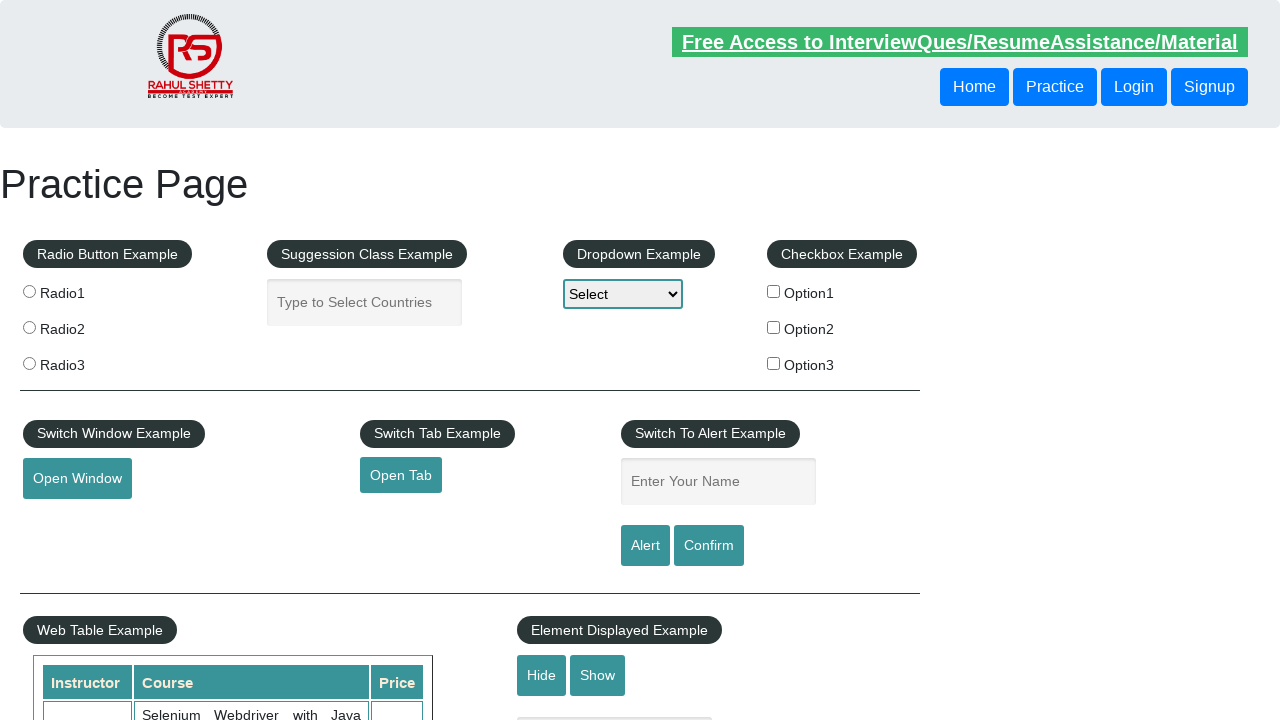

Retrieved href attribute from footer link 7: '#'
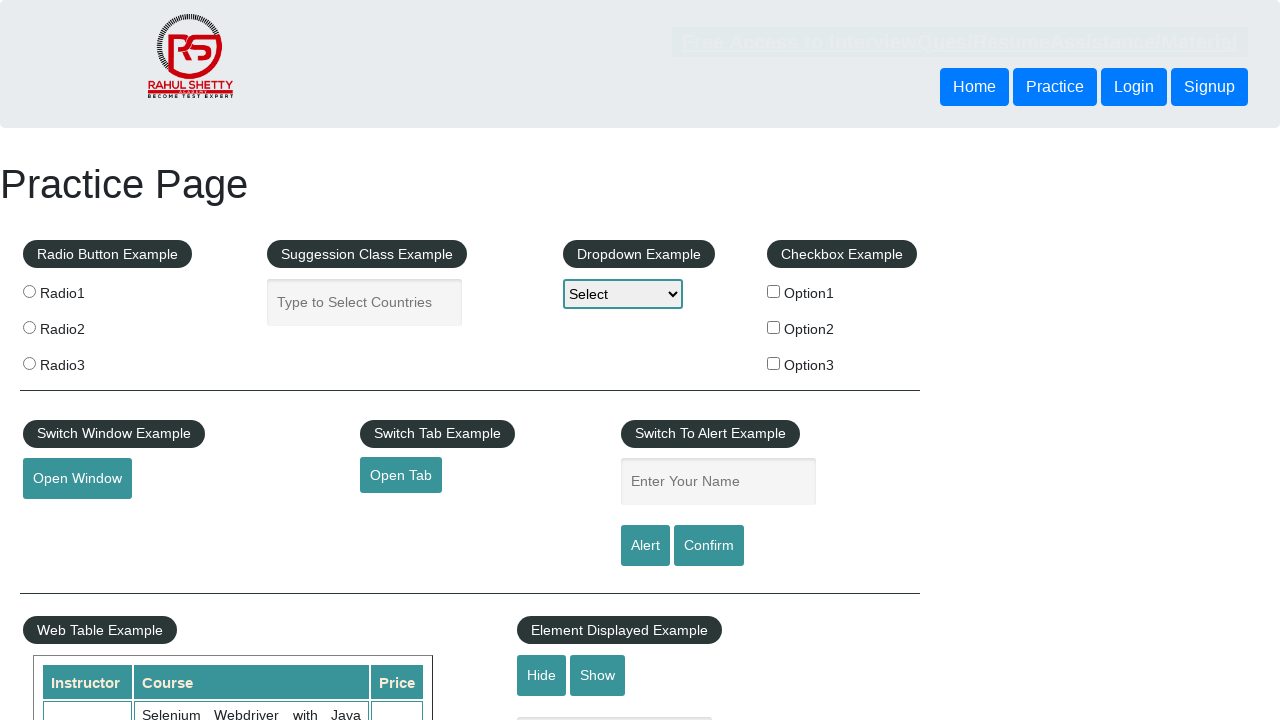

Verified that footer link 7 has a valid href attribute
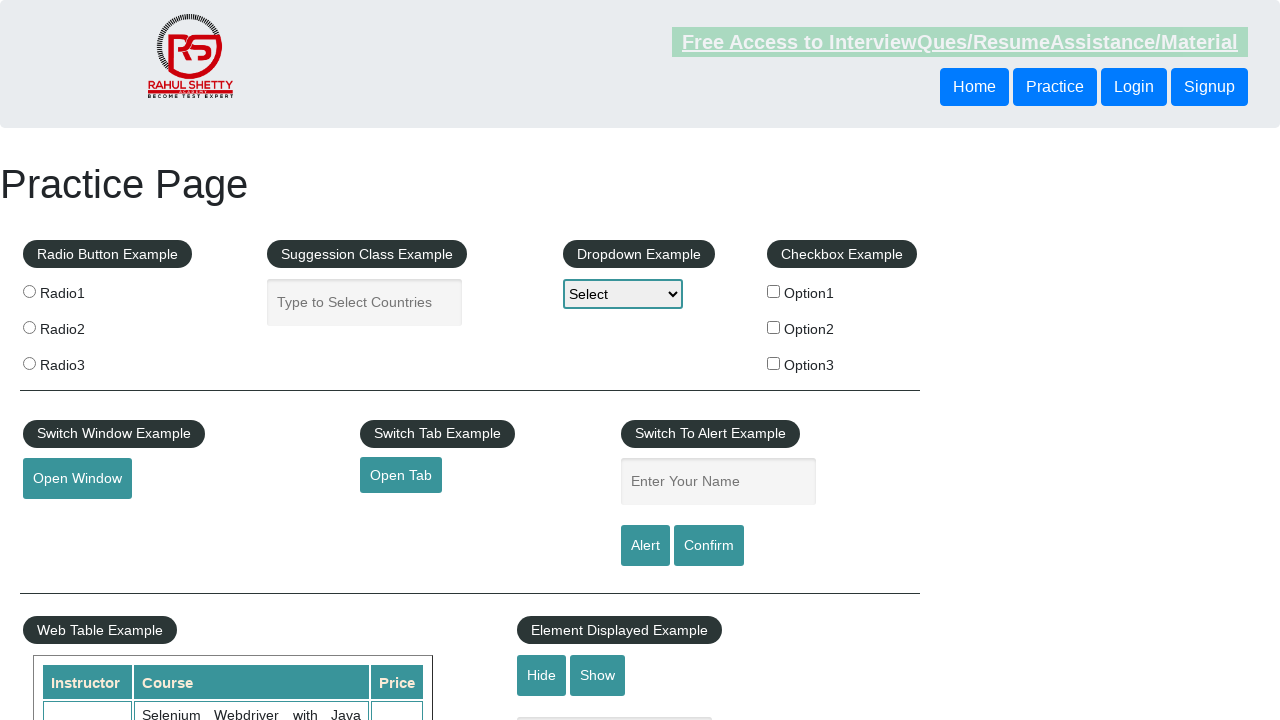

Retrieved href attribute from footer link 8: '#'
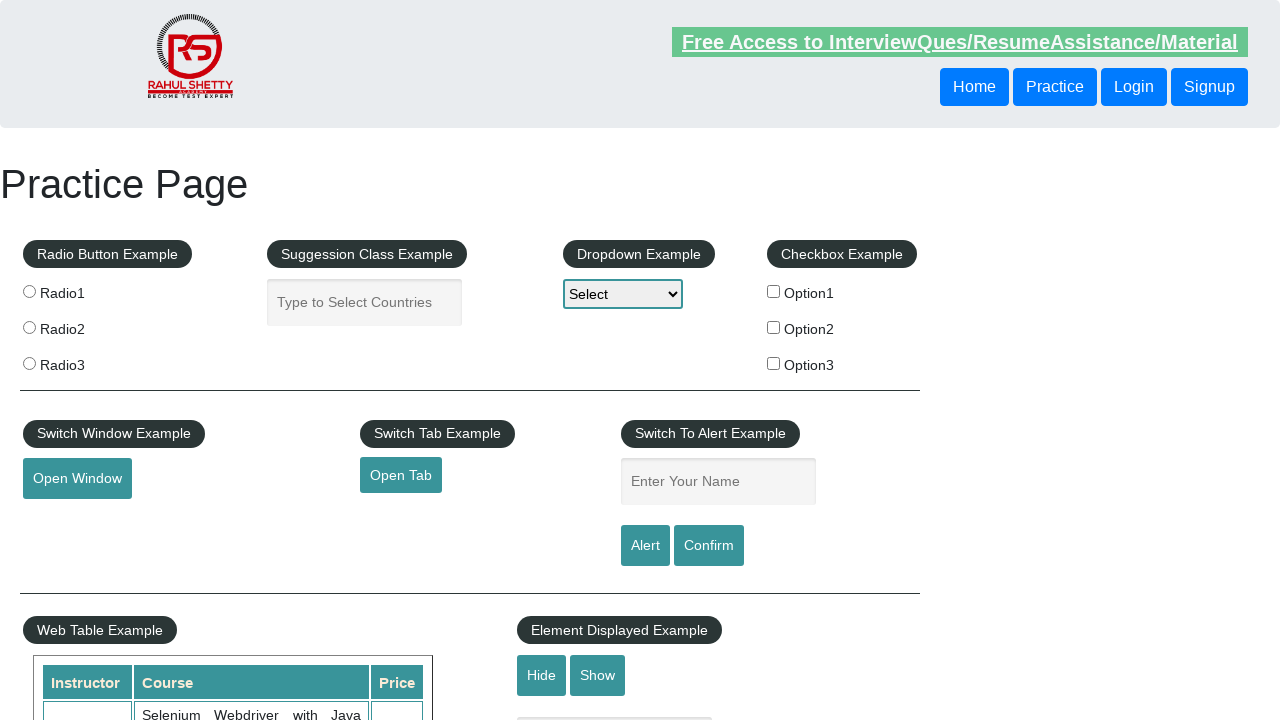

Verified that footer link 8 has a valid href attribute
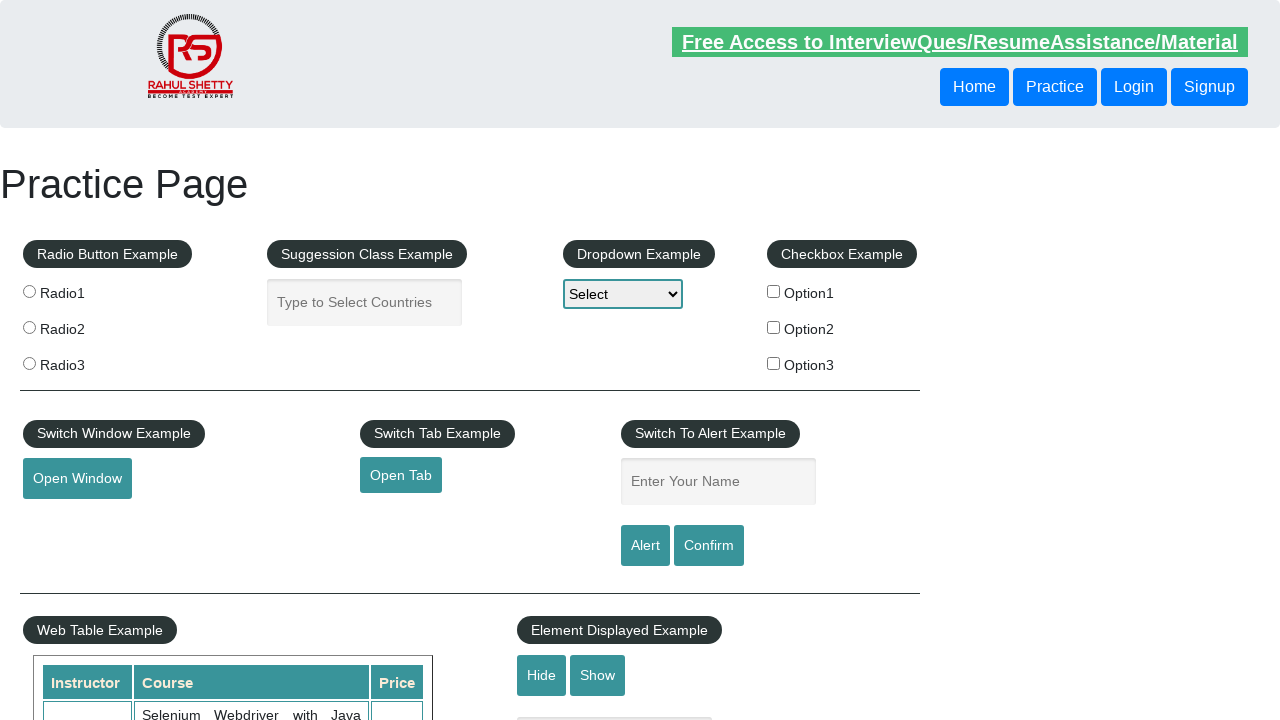

Retrieved href attribute from footer link 9: '#'
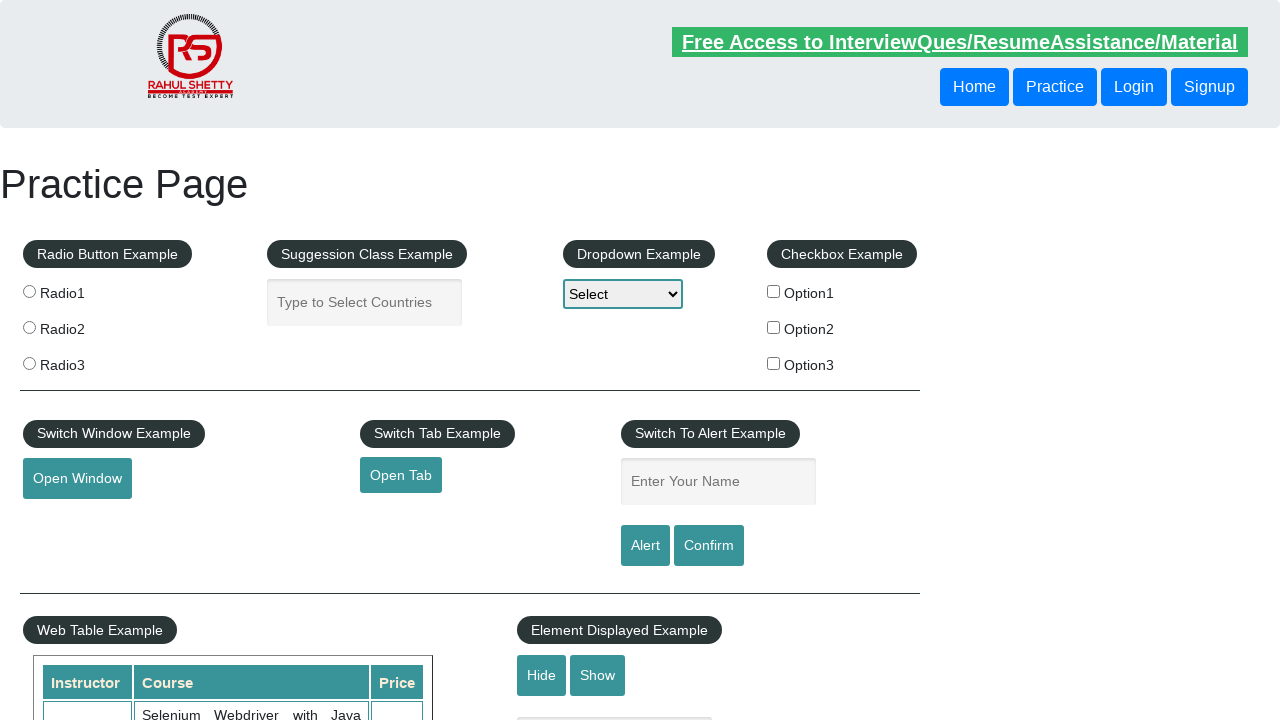

Verified that footer link 9 has a valid href attribute
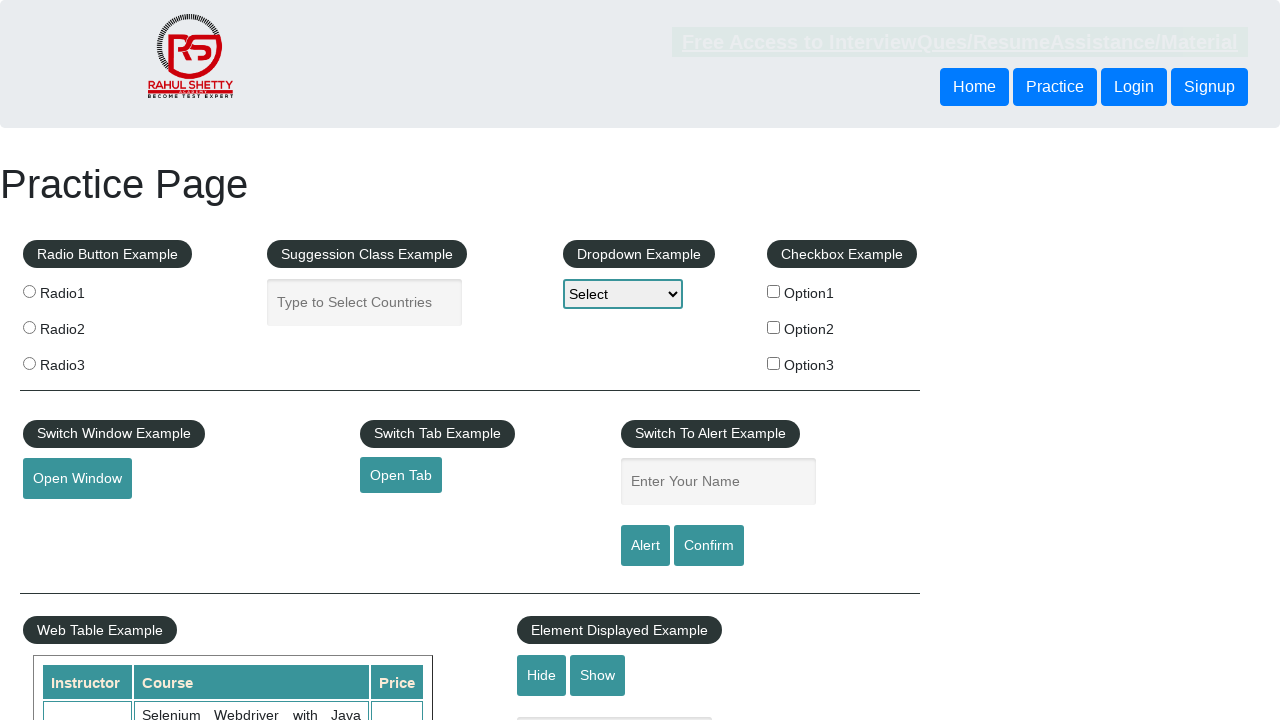

Retrieved href attribute from footer link 10: '#'
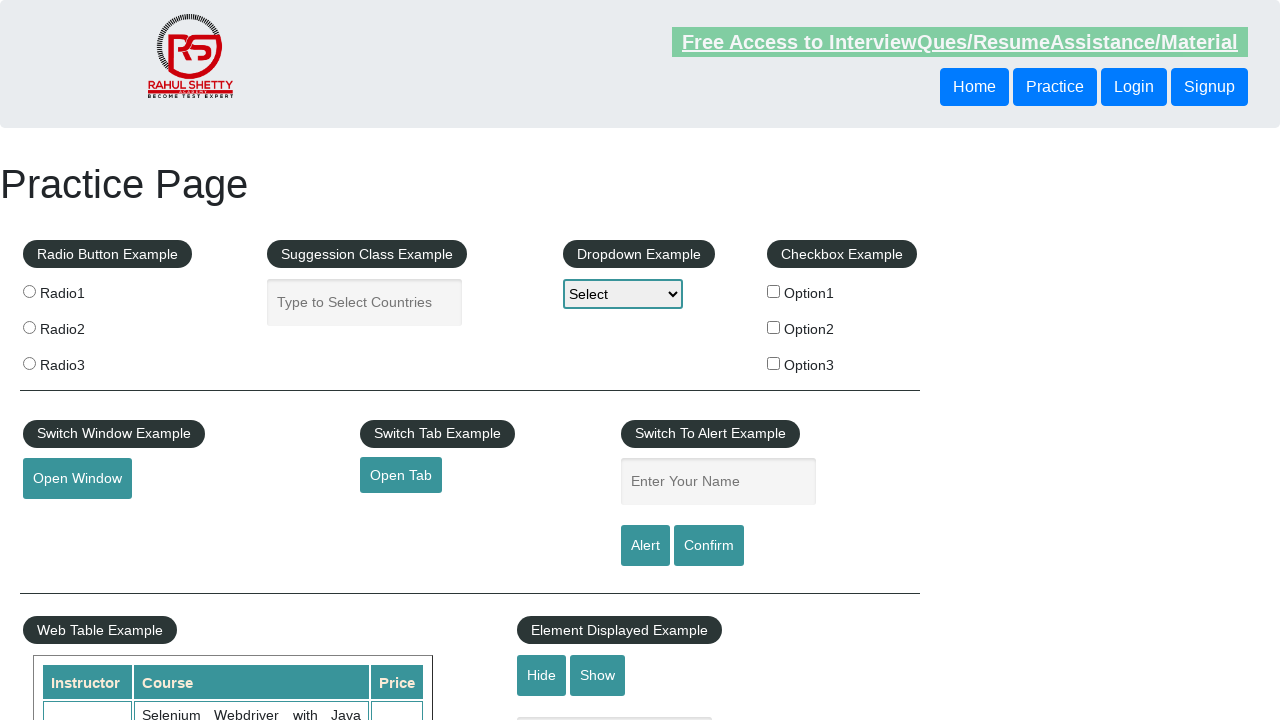

Verified that footer link 10 has a valid href attribute
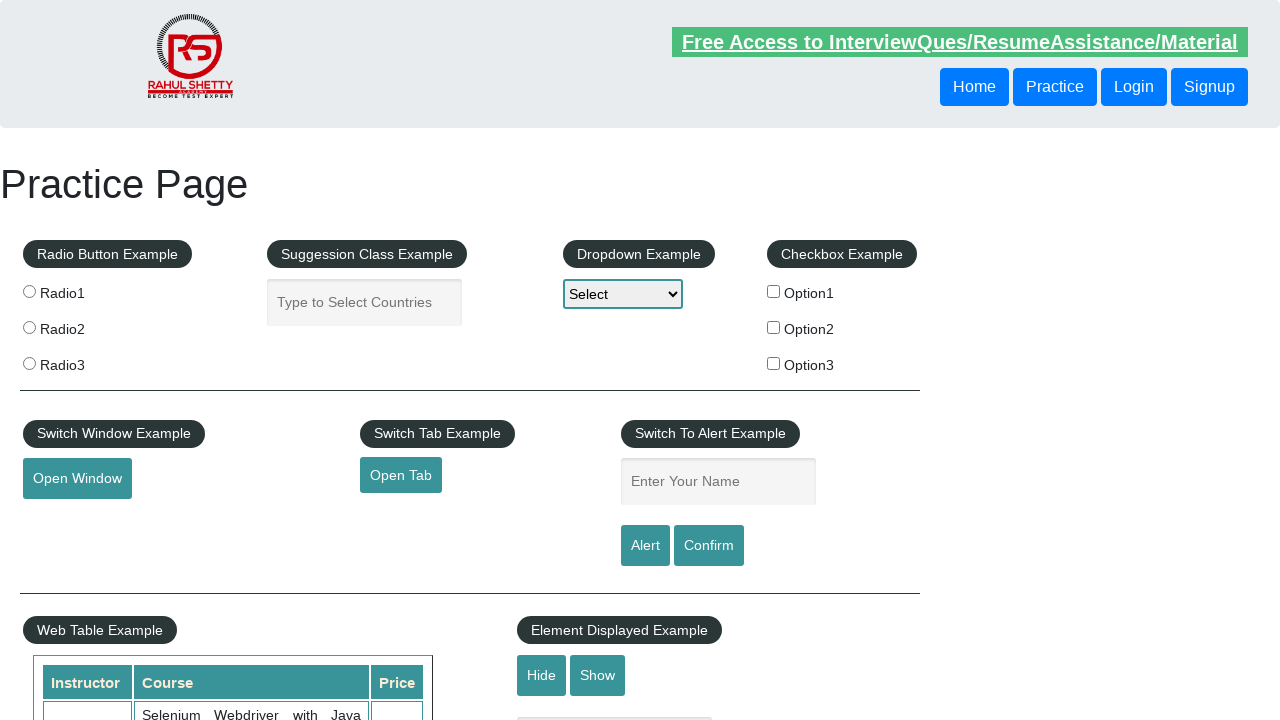

Retrieved href attribute from footer link 11: '#'
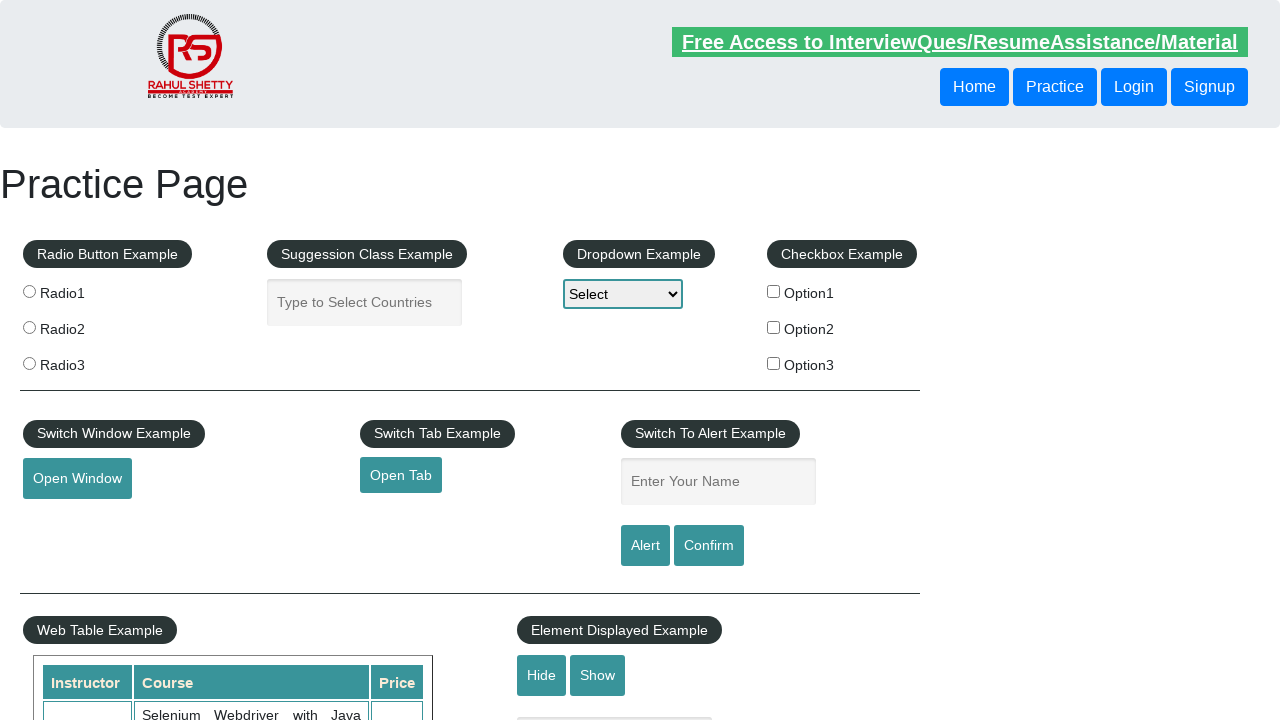

Verified that footer link 11 has a valid href attribute
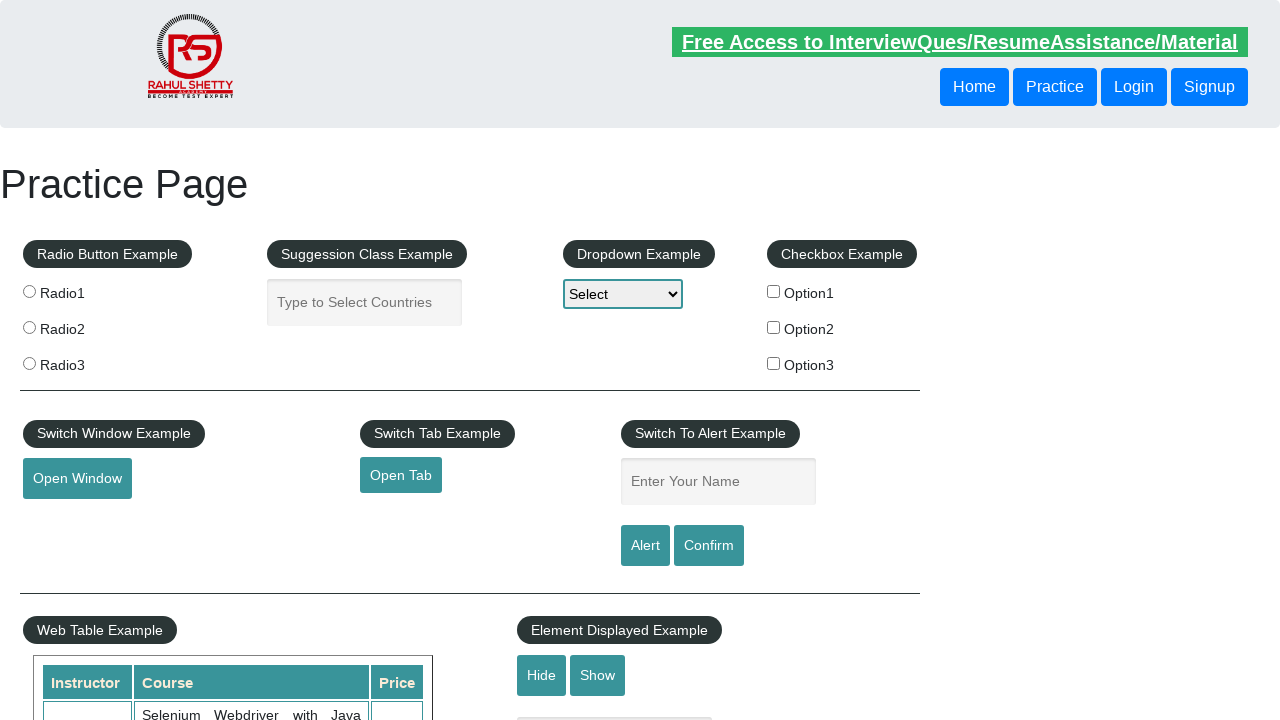

Retrieved href attribute from footer link 12: '#'
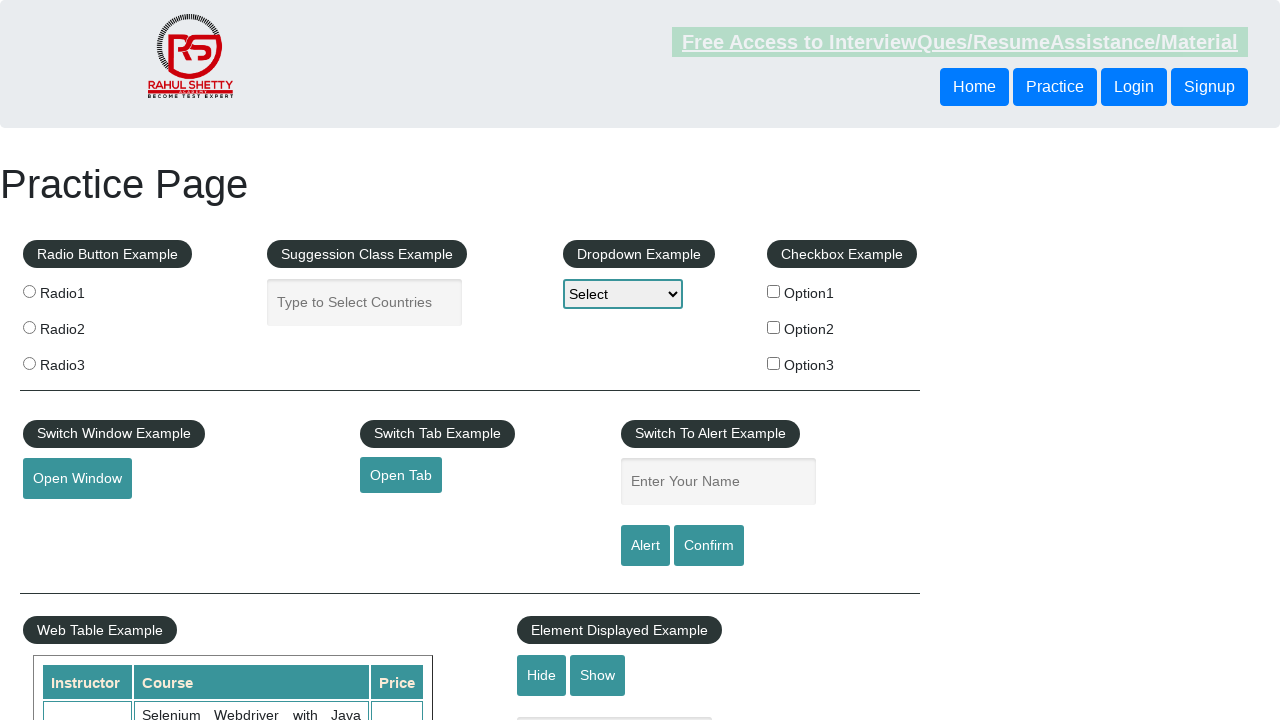

Verified that footer link 12 has a valid href attribute
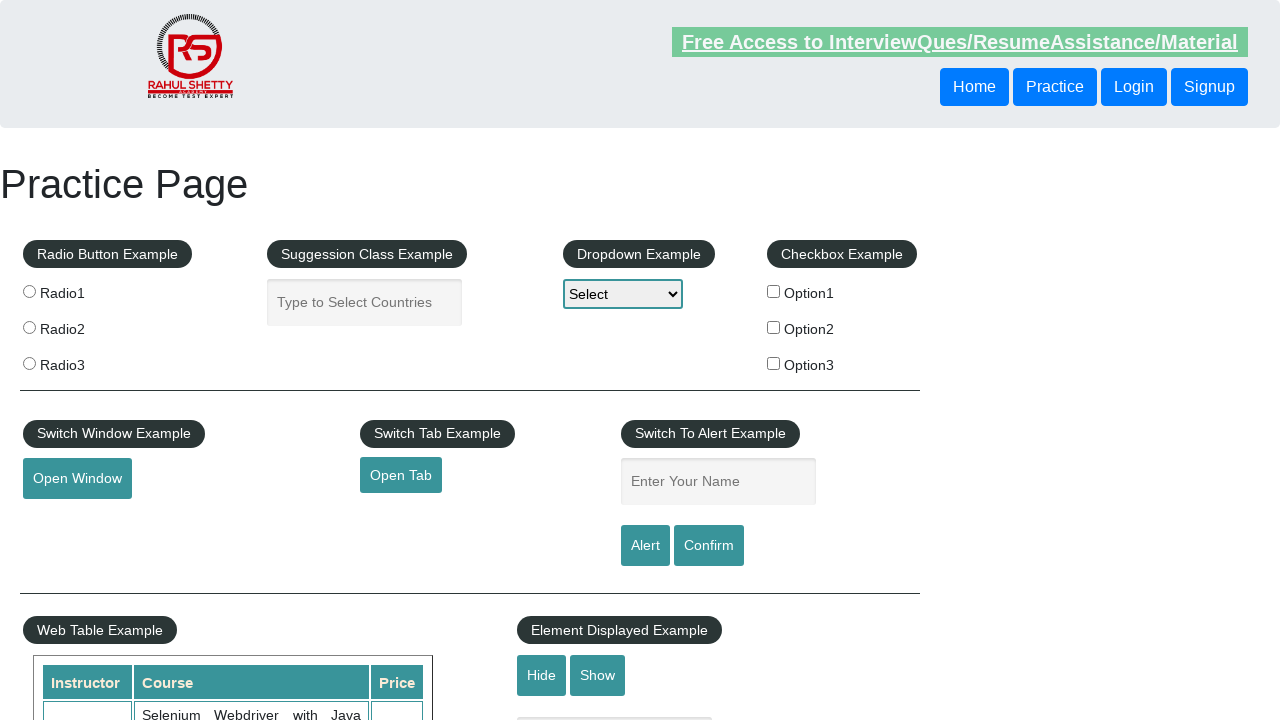

Retrieved href attribute from footer link 13: '#'
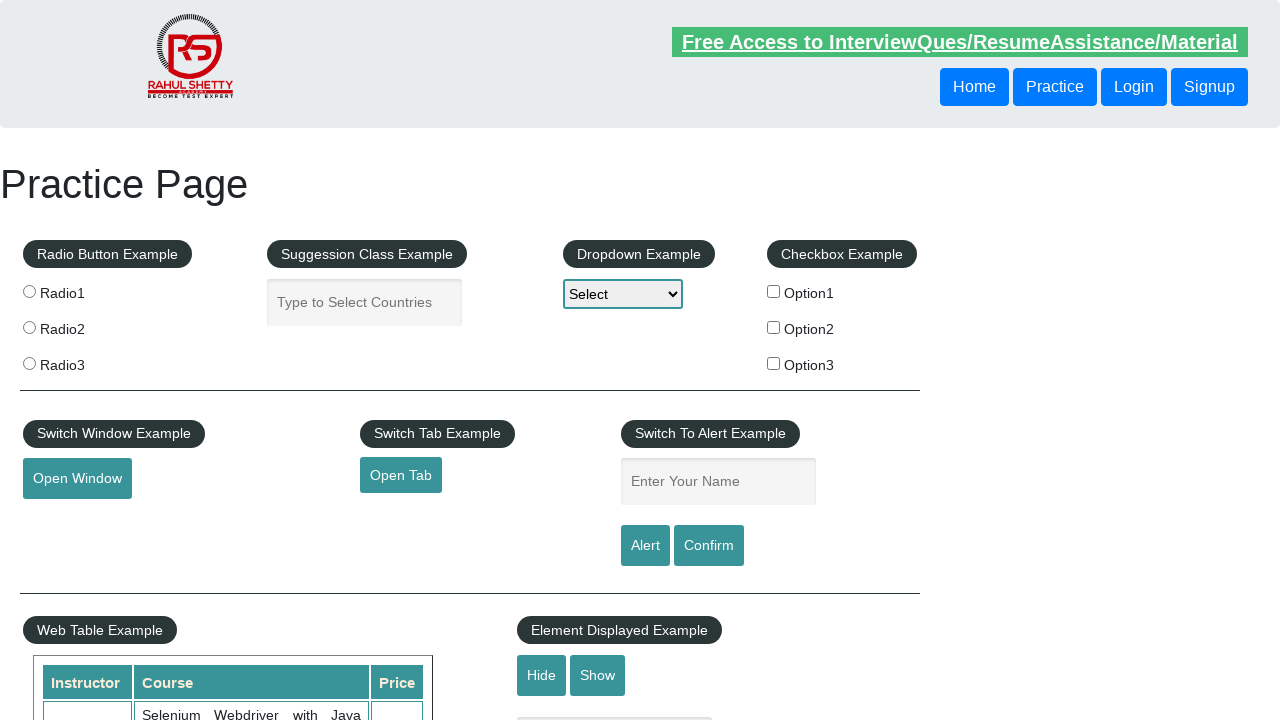

Verified that footer link 13 has a valid href attribute
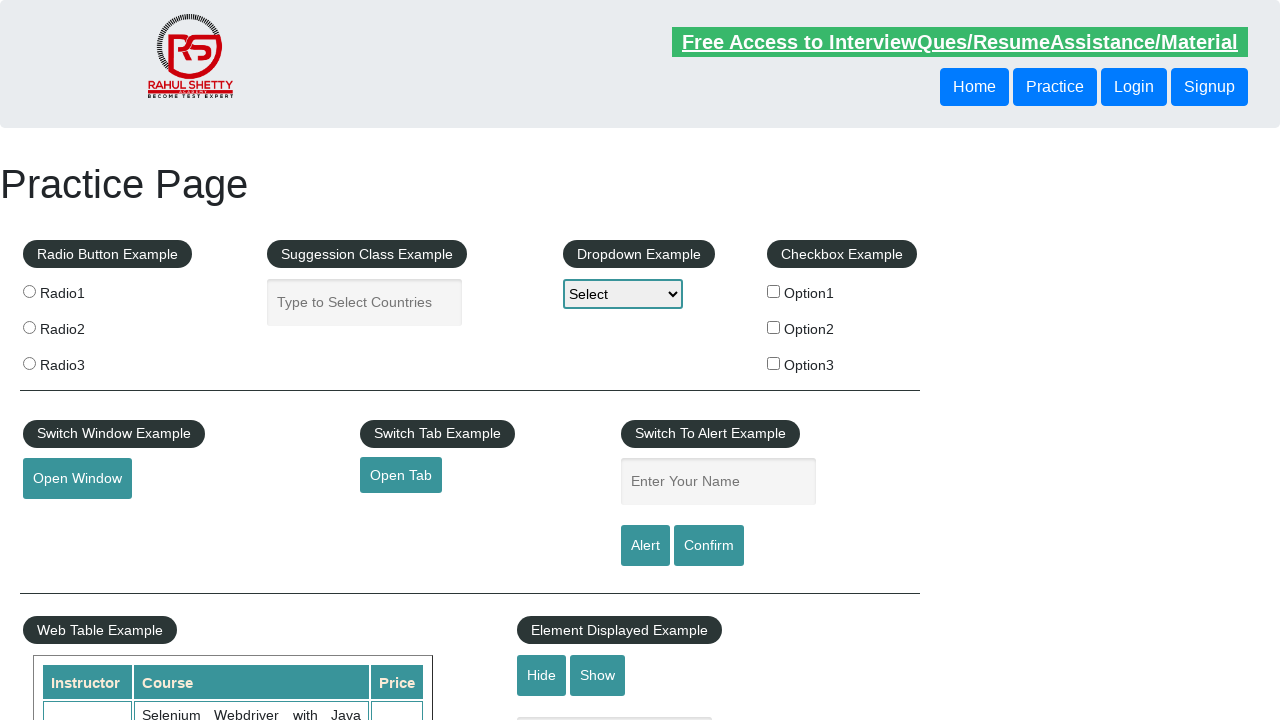

Retrieved href attribute from footer link 14: '#'
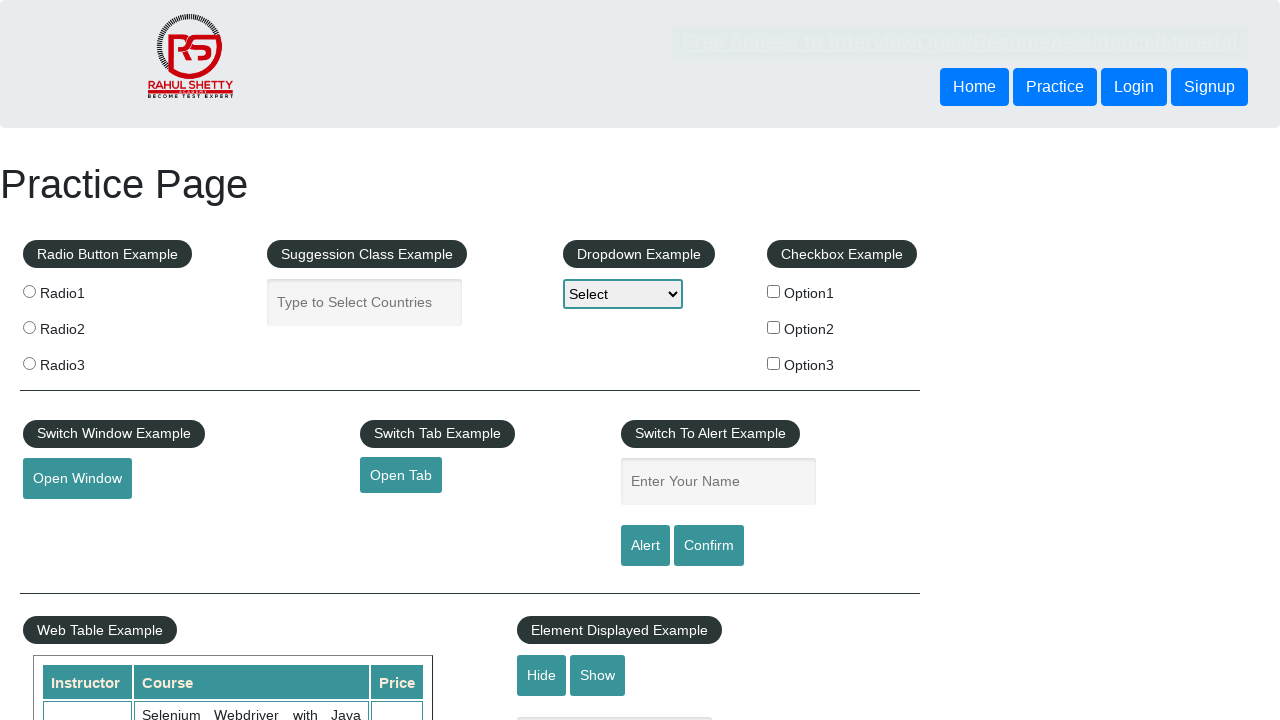

Verified that footer link 14 has a valid href attribute
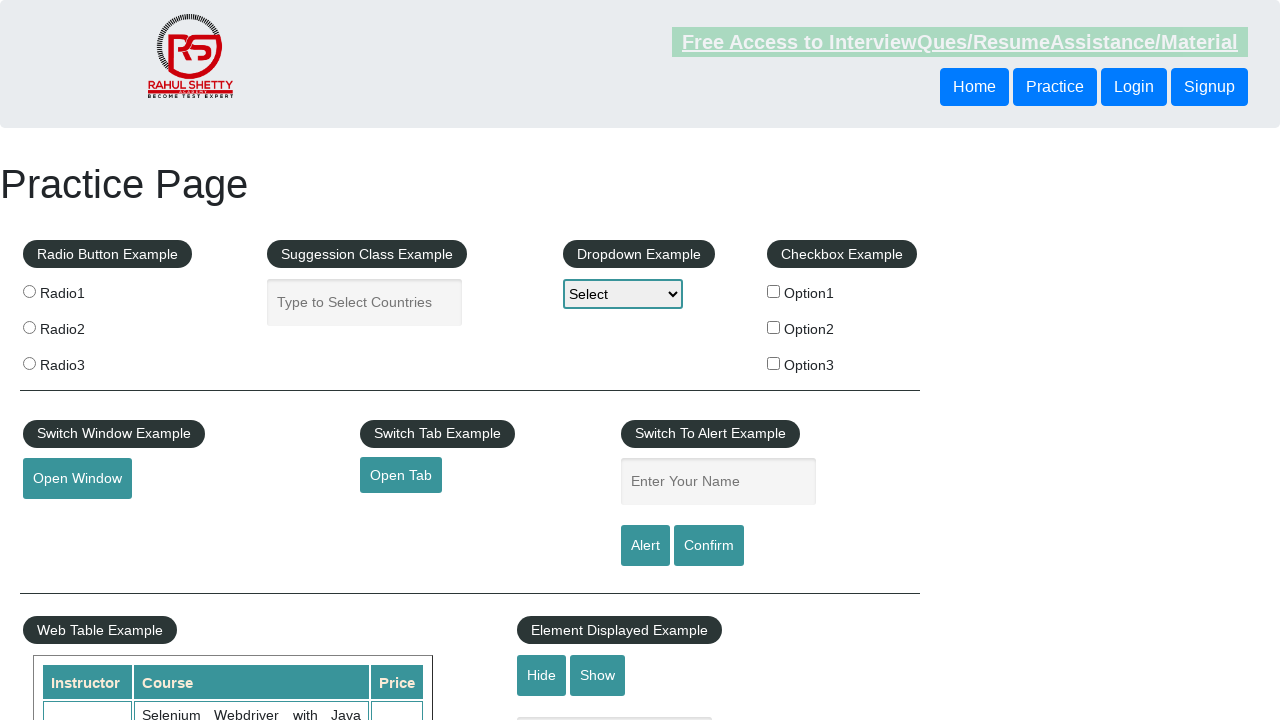

Retrieved href attribute from footer link 15: '#'
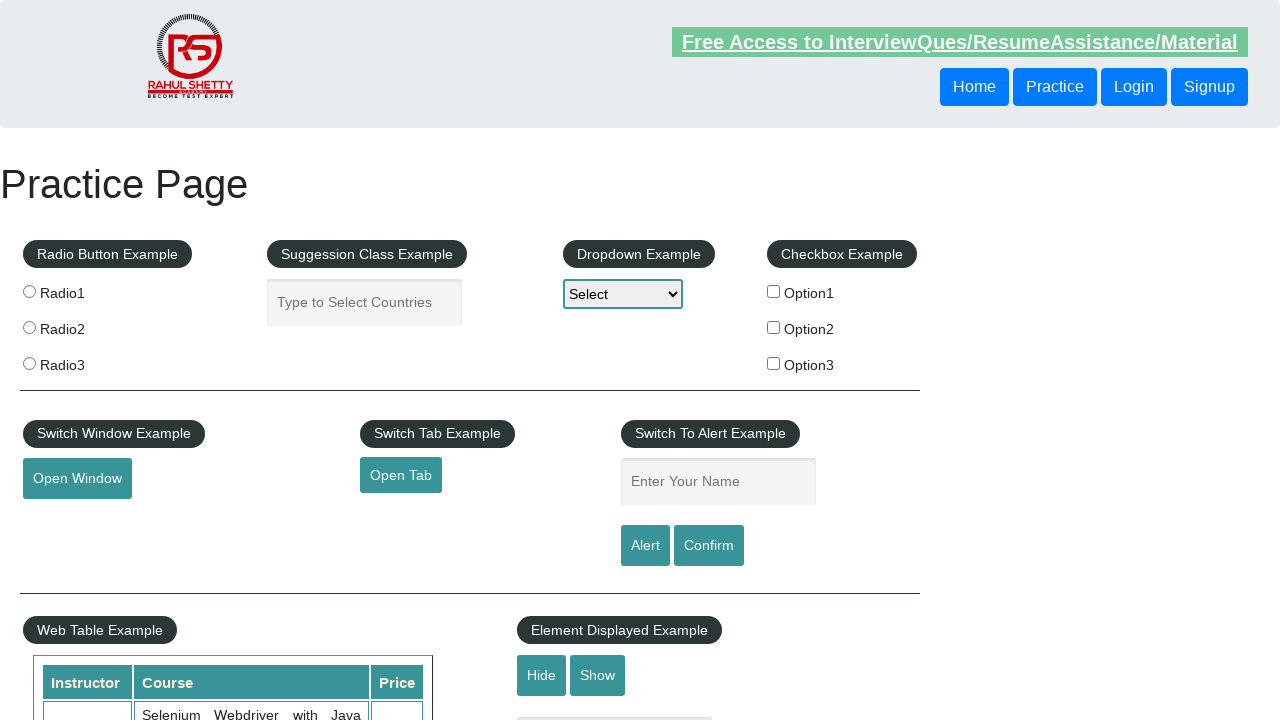

Verified that footer link 15 has a valid href attribute
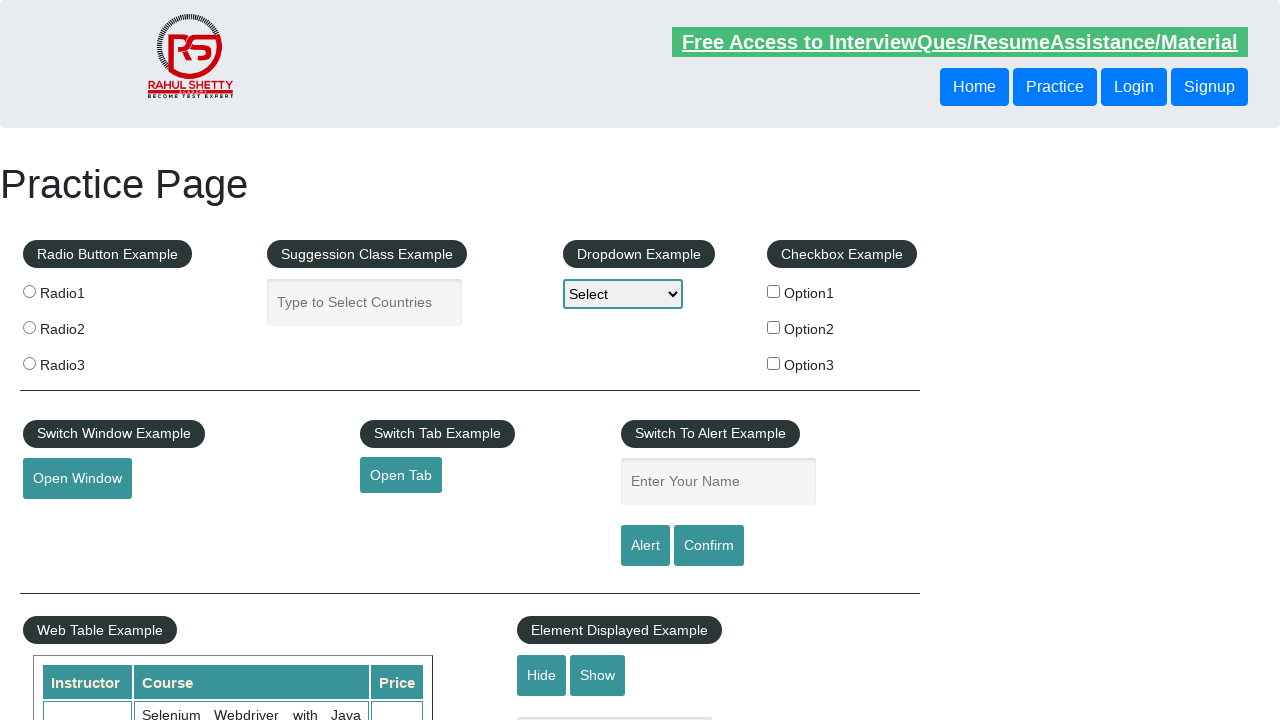

Retrieved href attribute from footer link 16: '#'
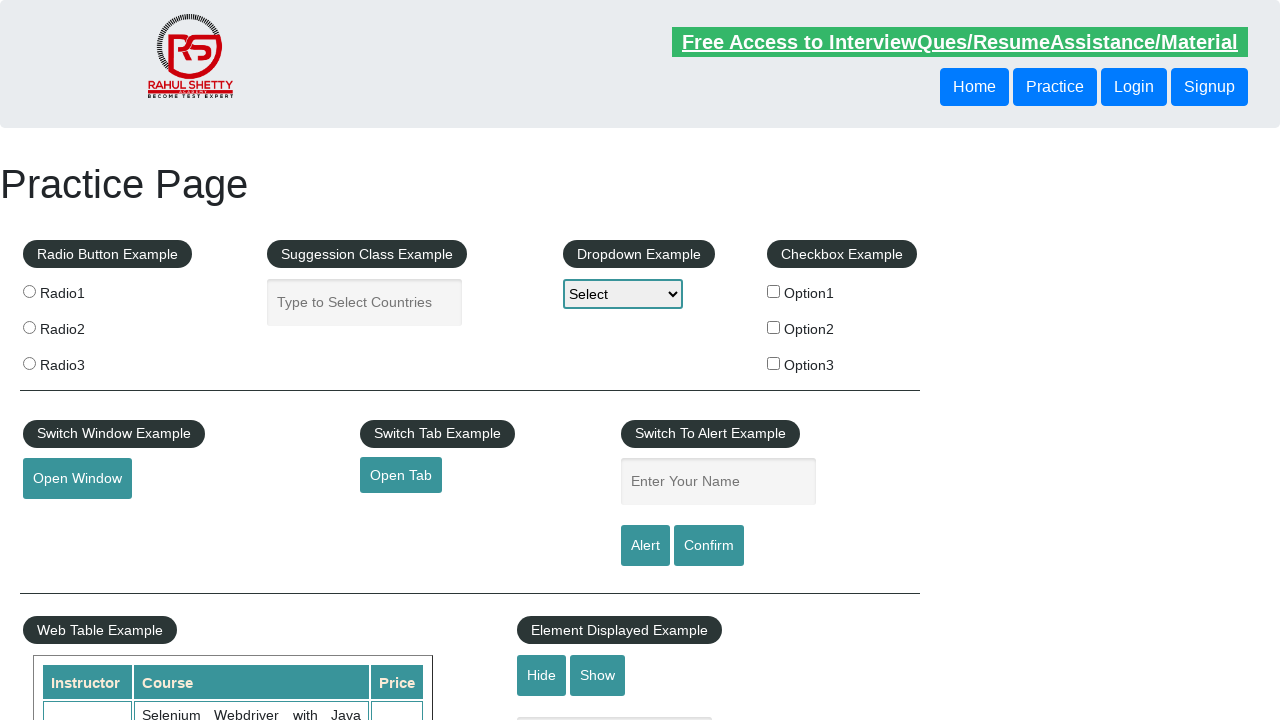

Verified that footer link 16 has a valid href attribute
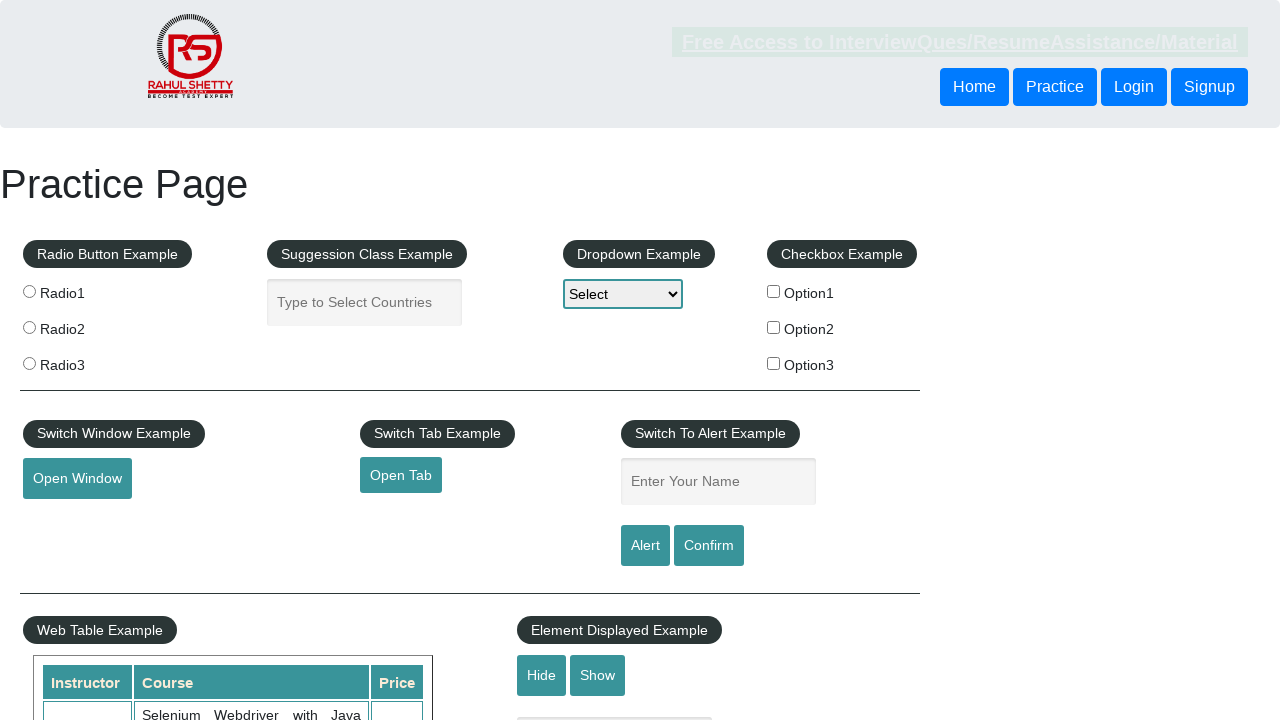

Retrieved href attribute from footer link 17: '#'
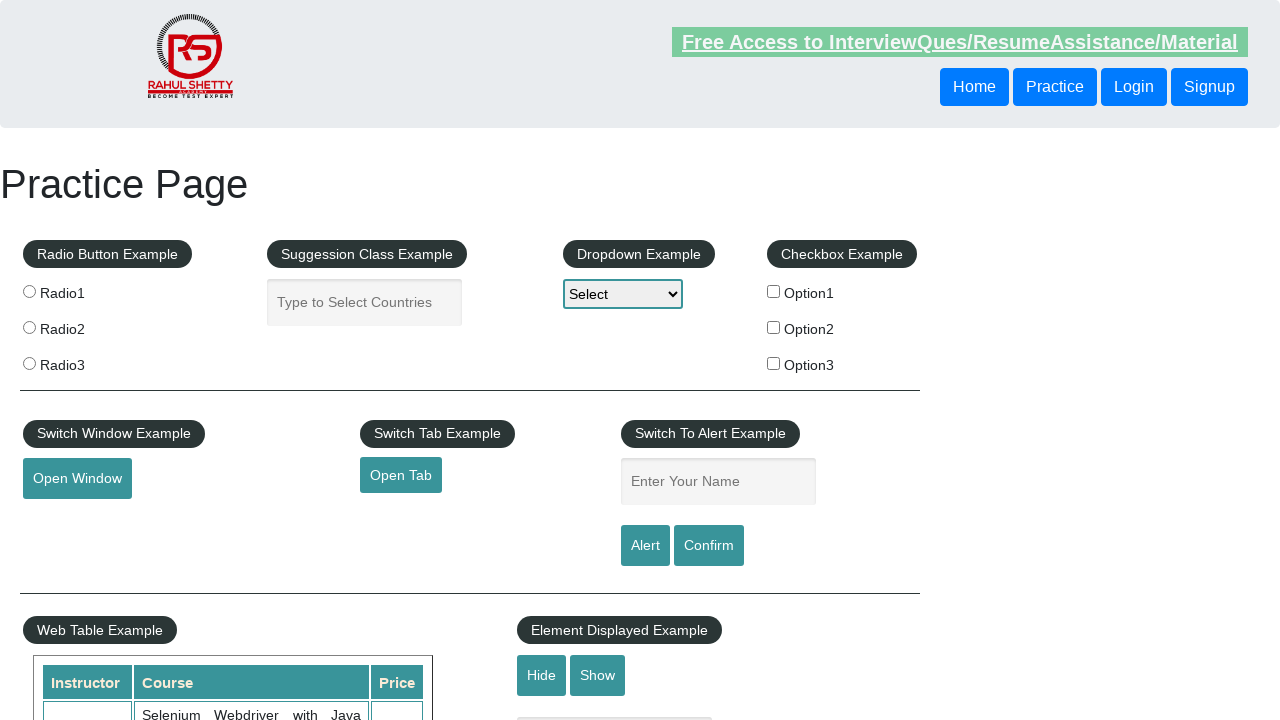

Verified that footer link 17 has a valid href attribute
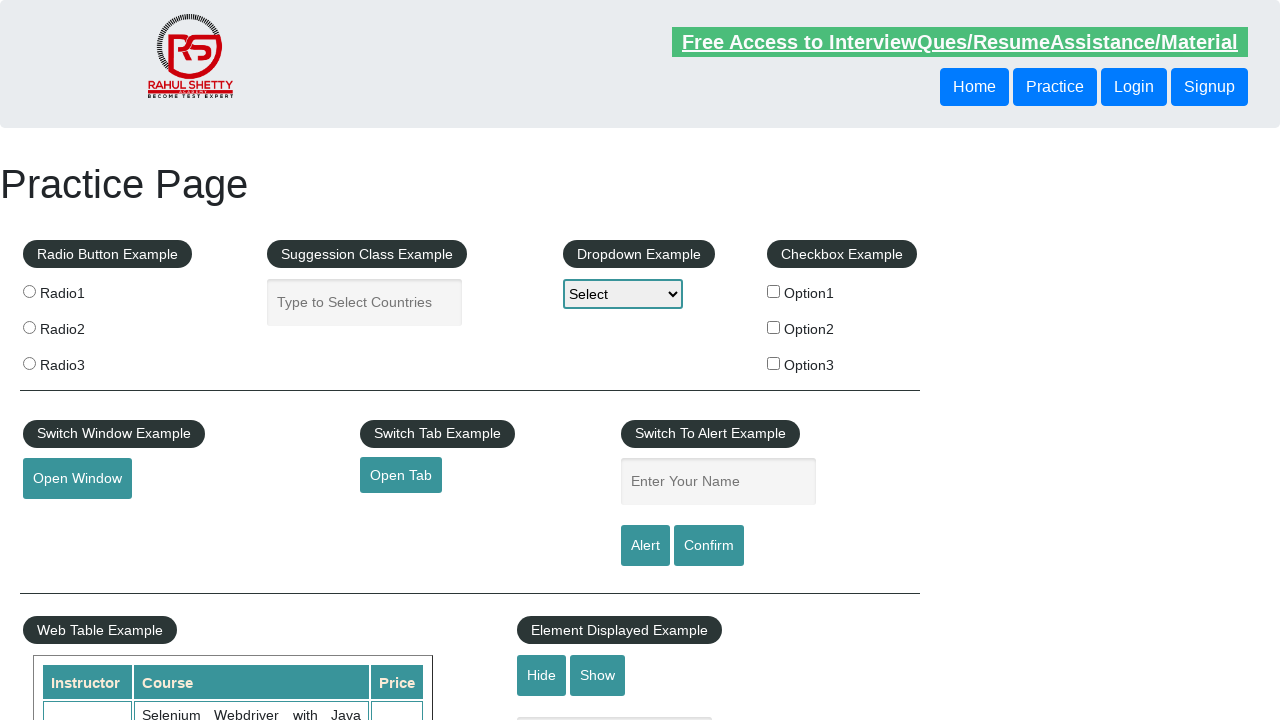

Retrieved href attribute from footer link 18: '#'
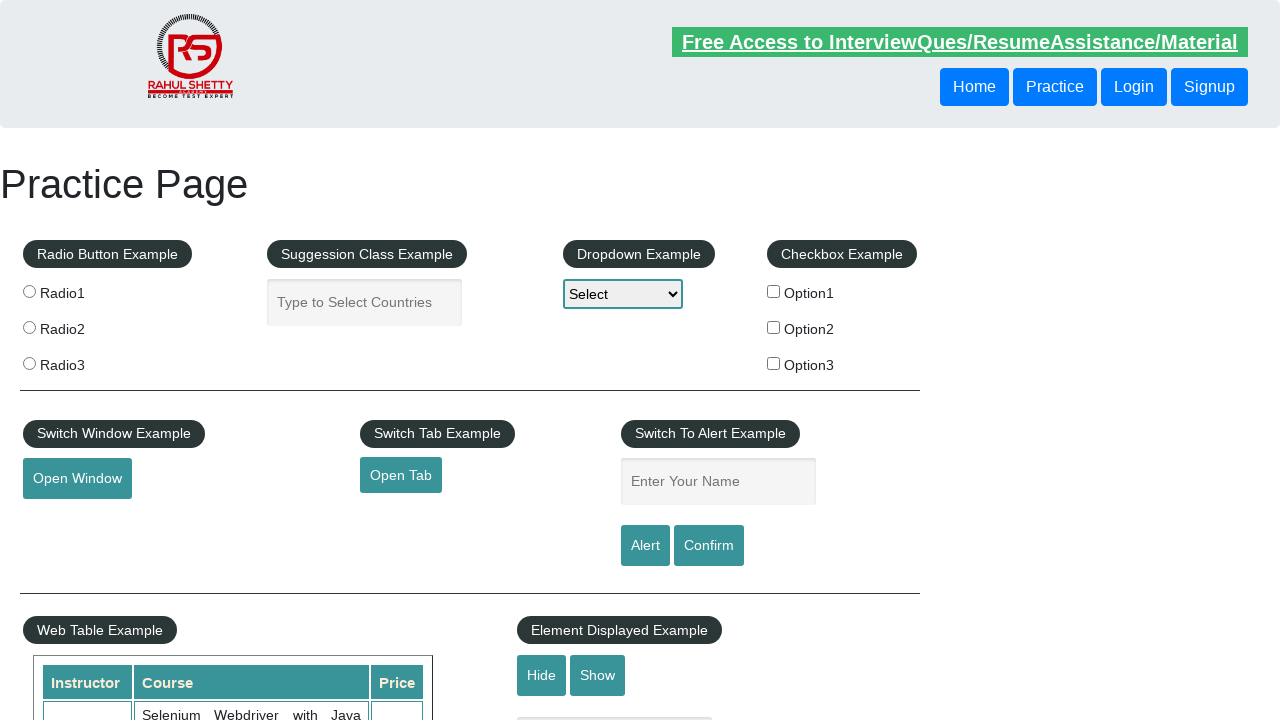

Verified that footer link 18 has a valid href attribute
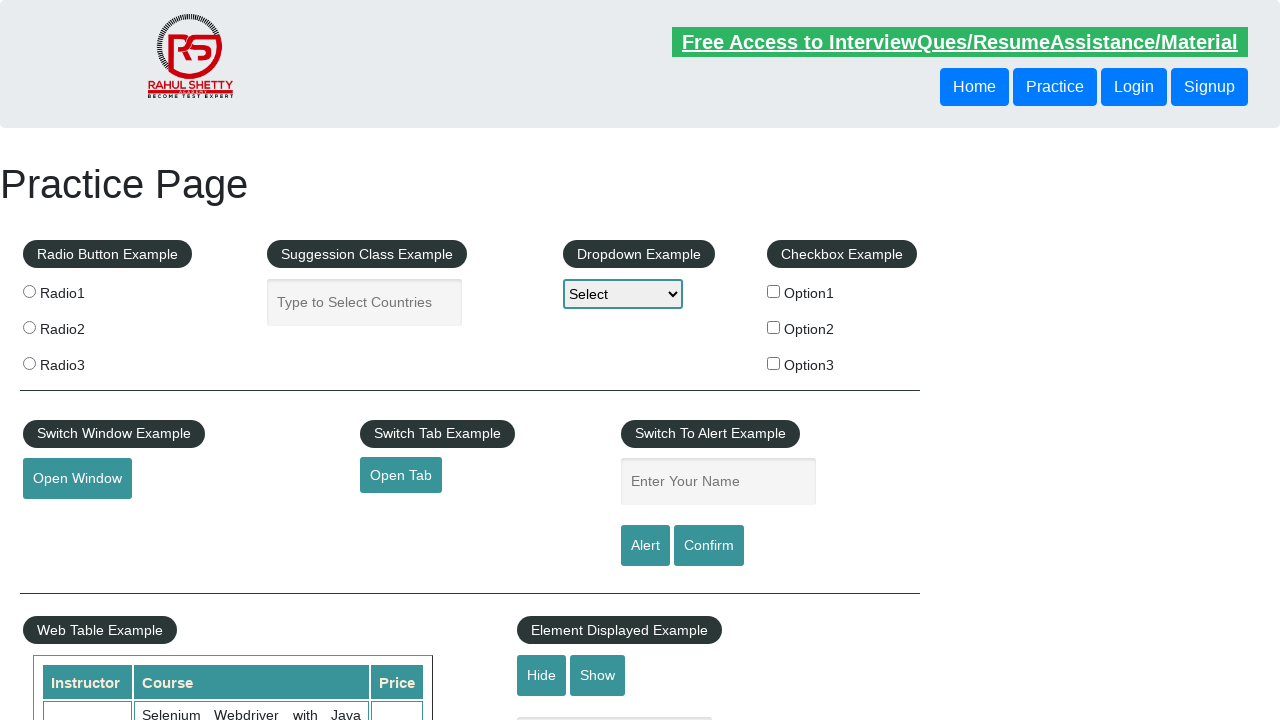

Retrieved href attribute from footer link 19: '#'
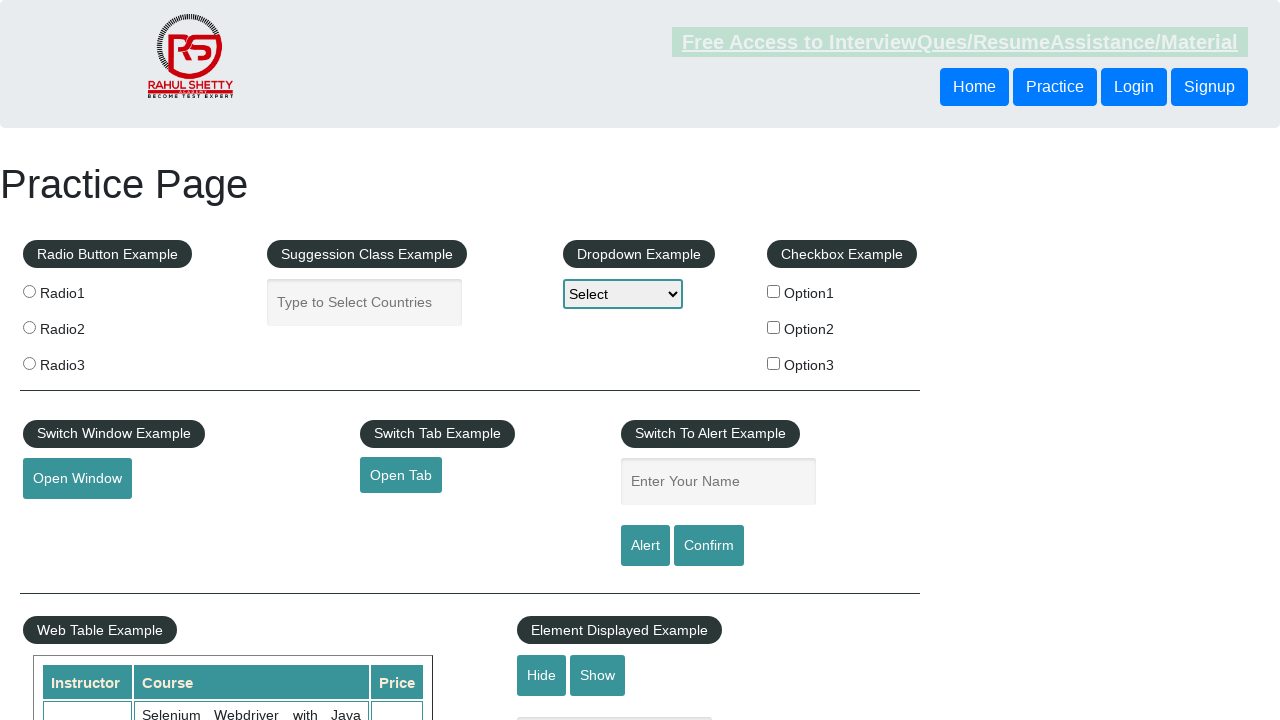

Verified that footer link 19 has a valid href attribute
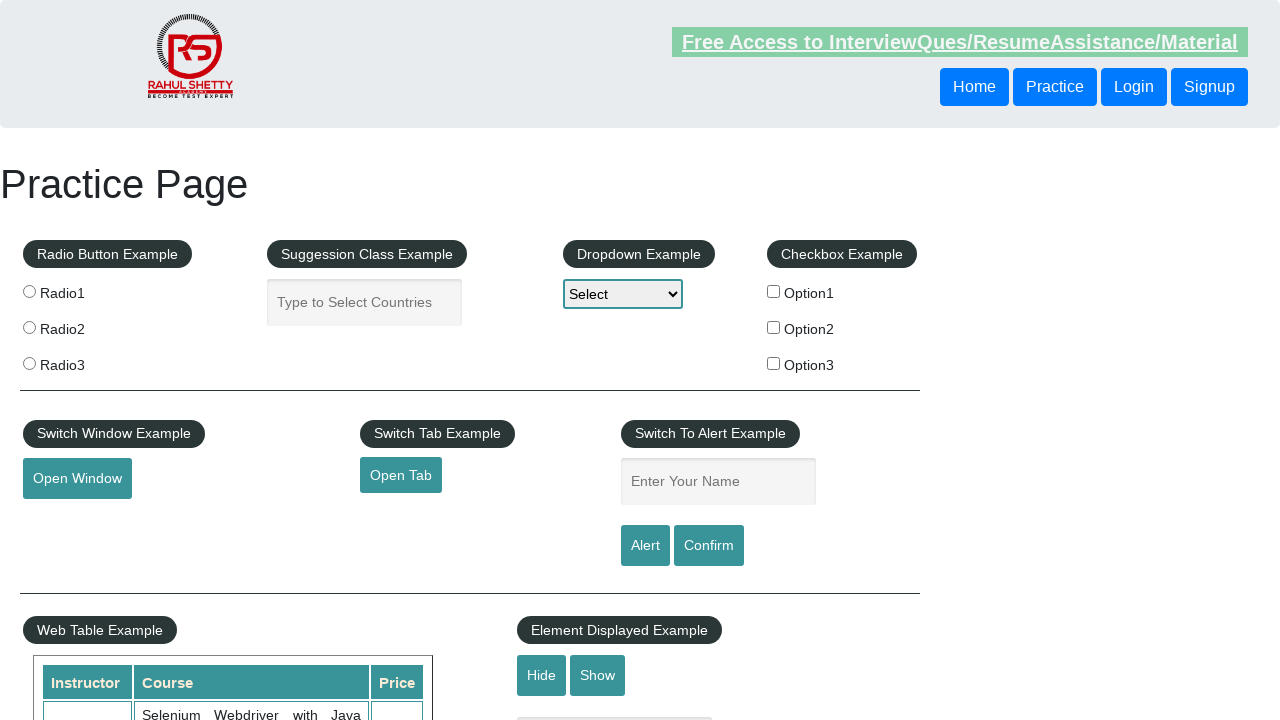

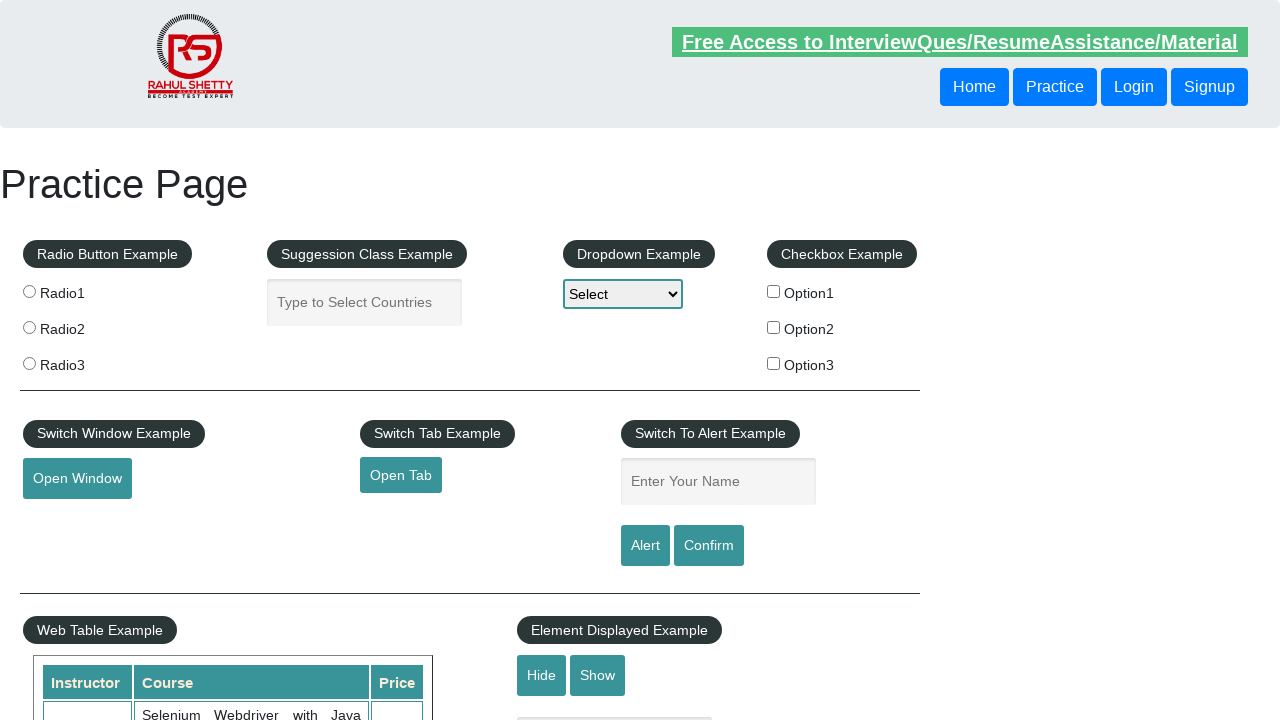